Tests an e-commerce flow by adding multiple vegetable products to cart, applying a promo code, and completing the checkout process with country selection

Starting URL: https://rahulshettyacademy.com/seleniumPractise/#/

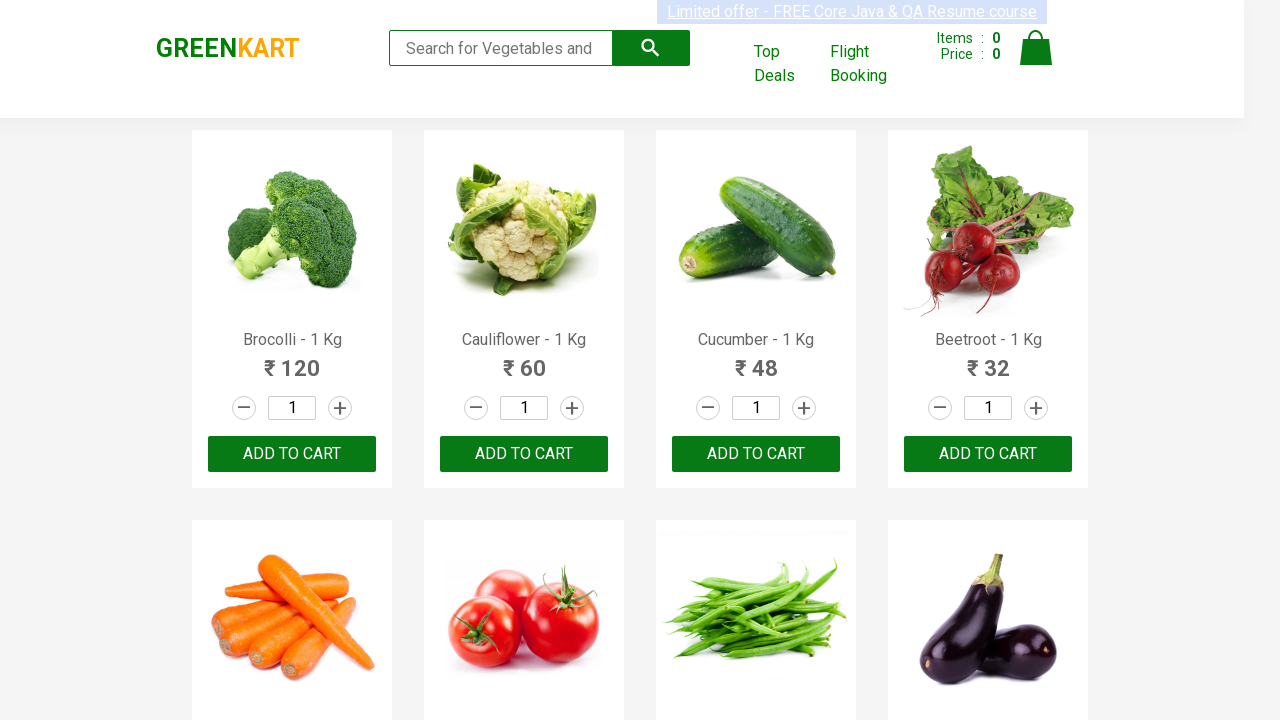

Retrieved all product elements from page
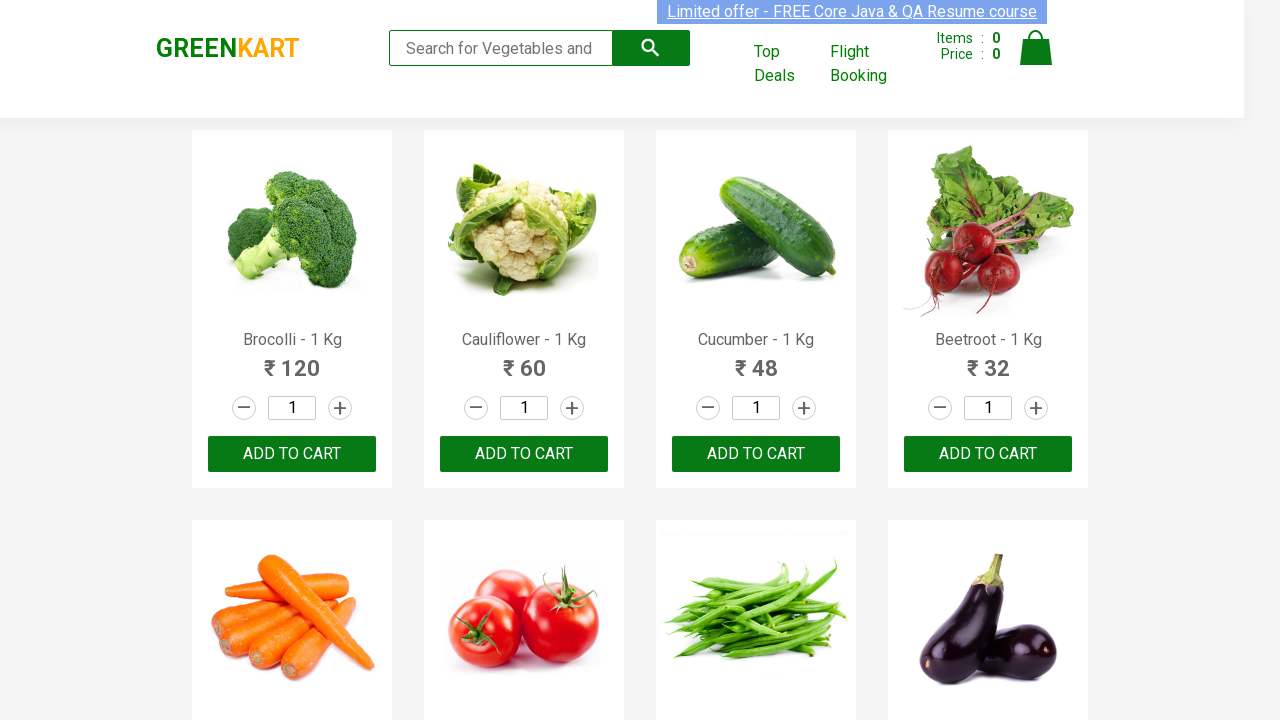

Retrieved text content for product 1
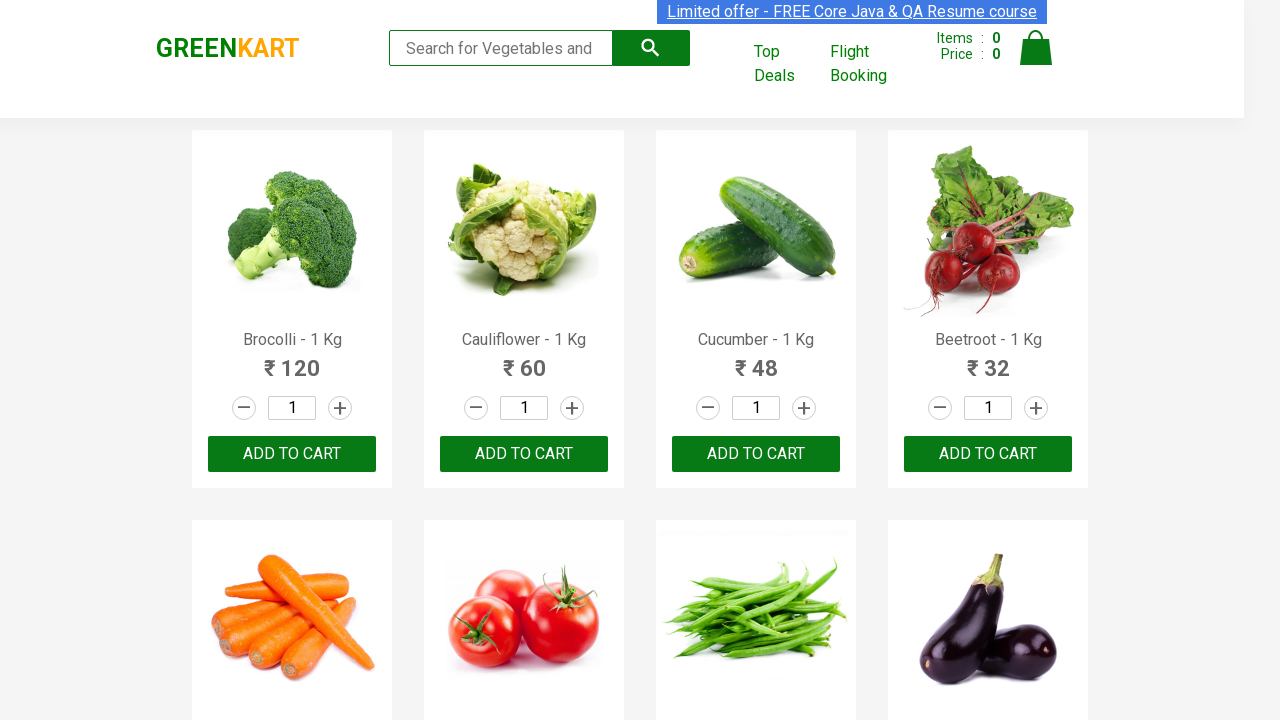

Clicked increment button for Brocolli (quantity increase 1/4) at (340, 408) on xpath=//a[@class='increment'] >> nth=0
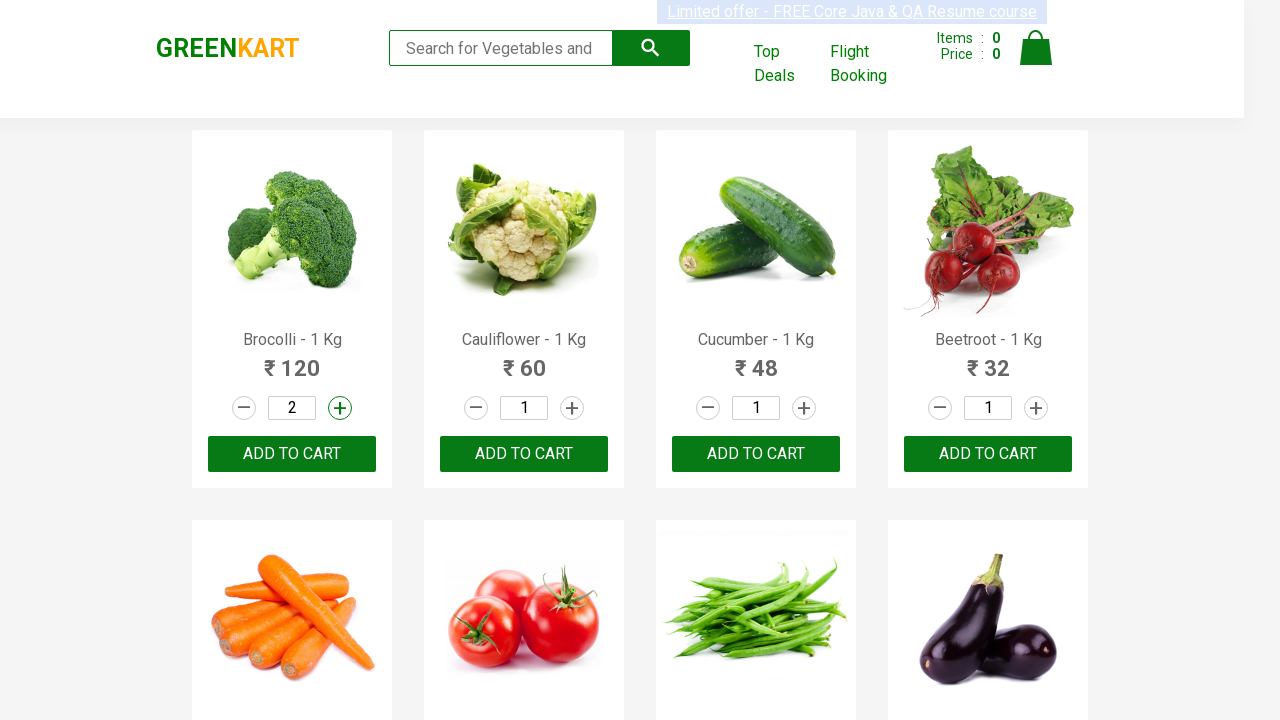

Waited 200ms for quantity update
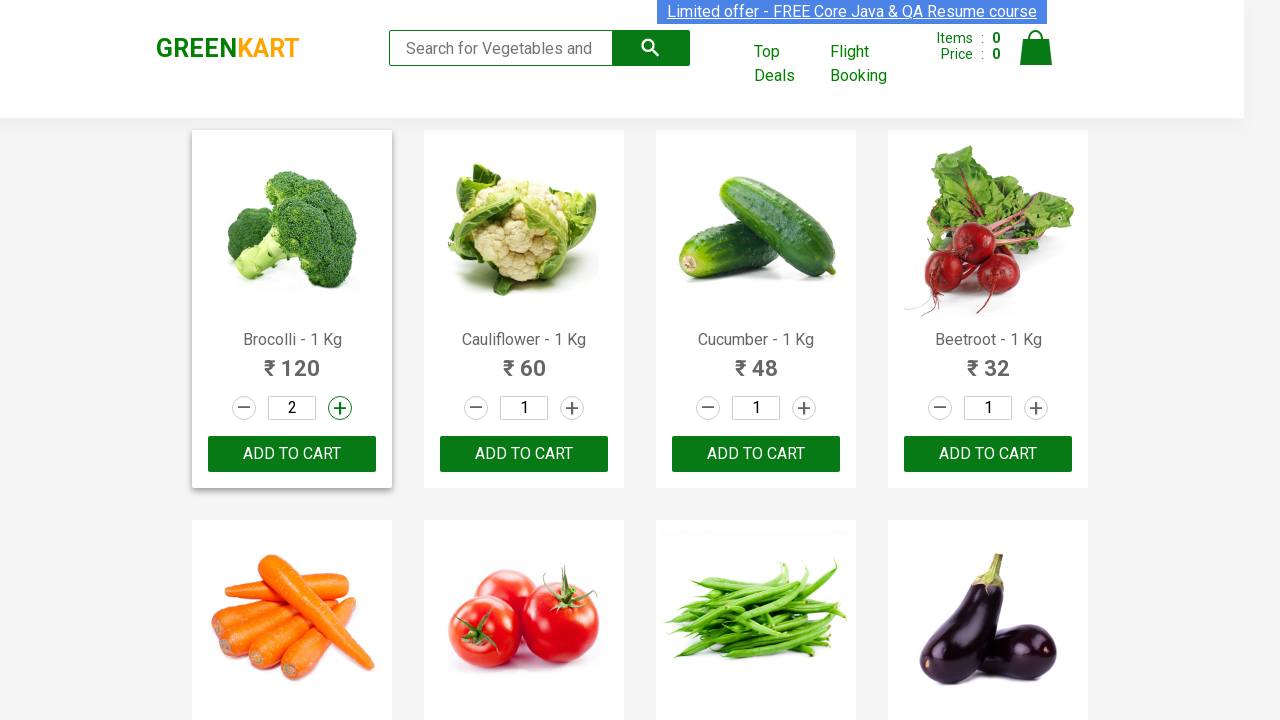

Clicked increment button for Brocolli (quantity increase 2/4) at (340, 408) on xpath=//a[@class='increment'] >> nth=0
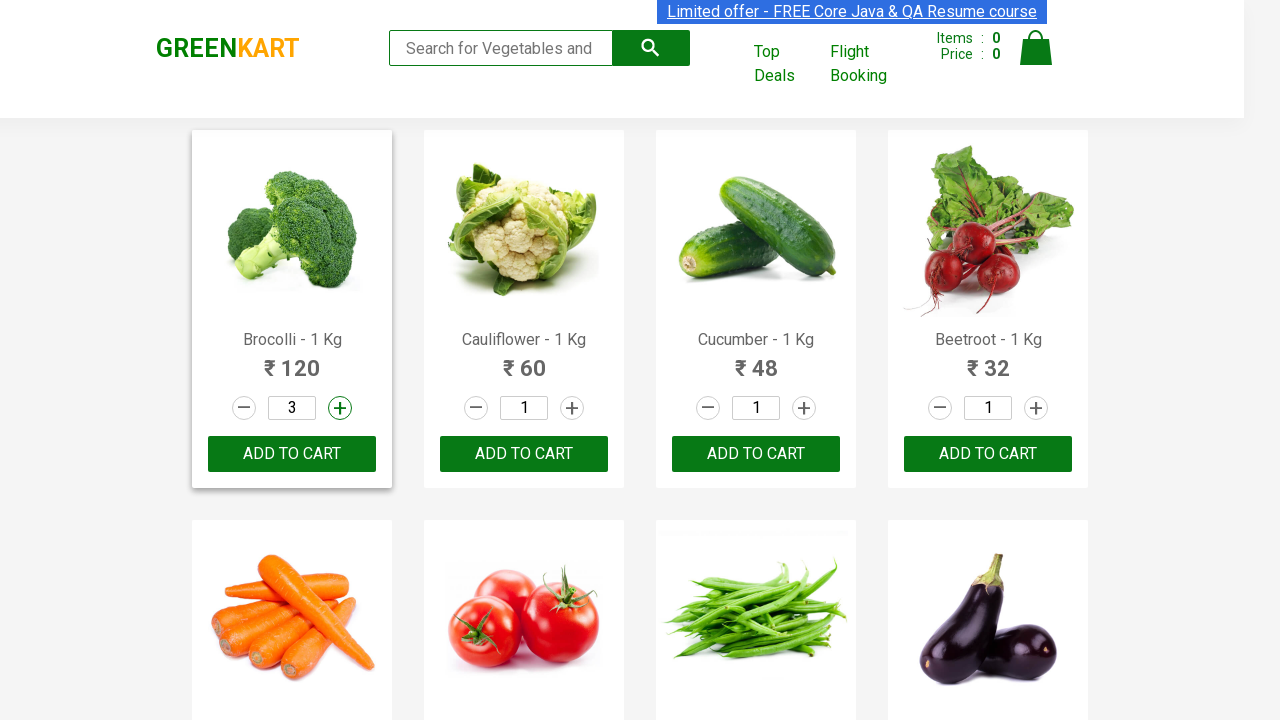

Waited 200ms for quantity update
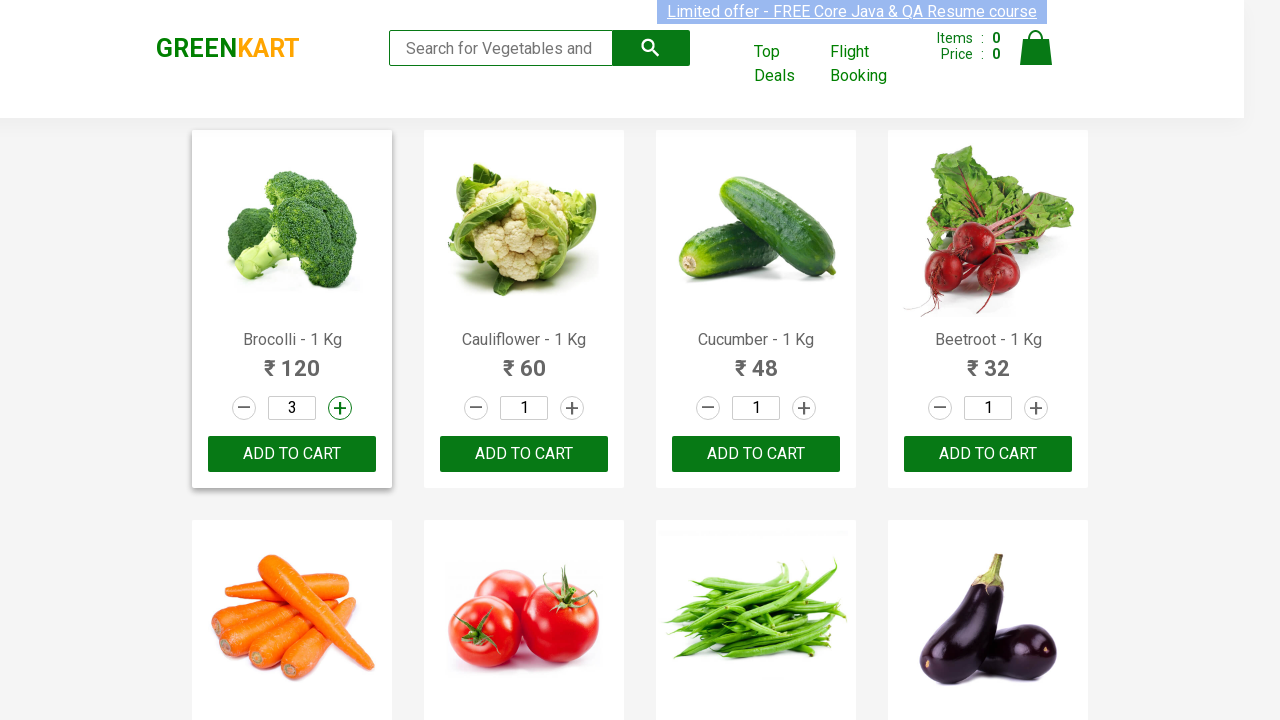

Clicked increment button for Brocolli (quantity increase 3/4) at (340, 408) on xpath=//a[@class='increment'] >> nth=0
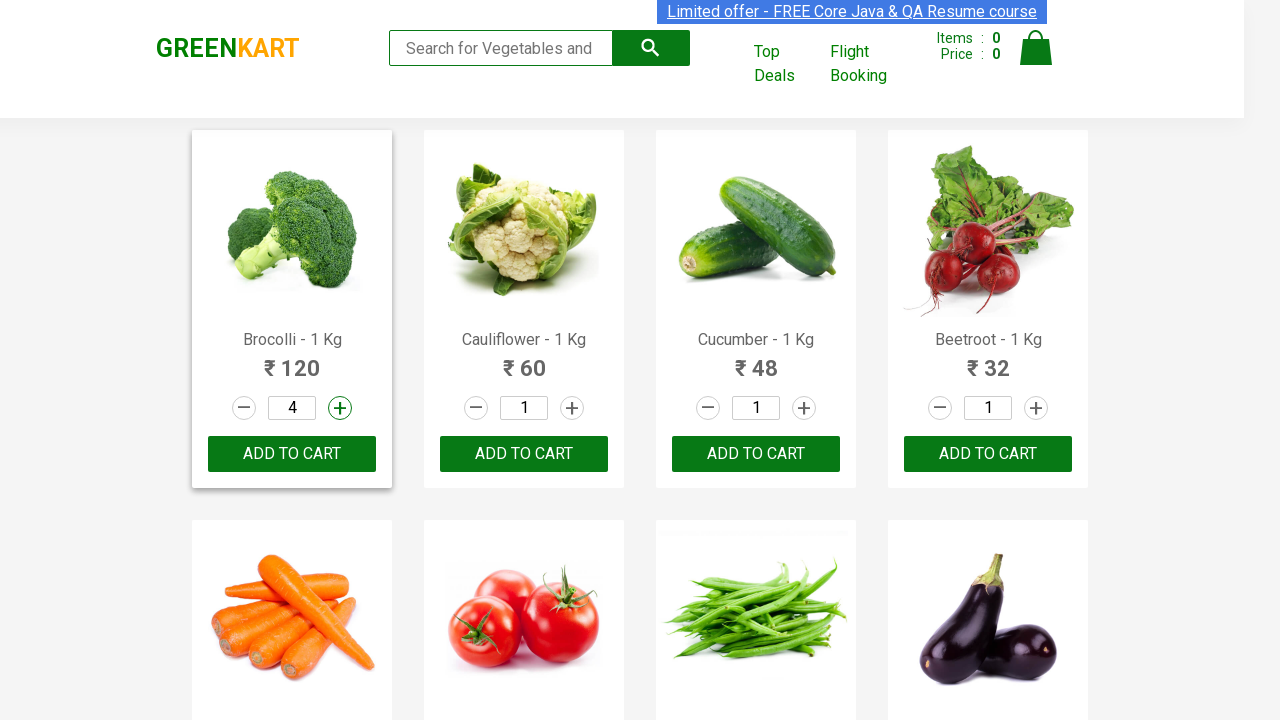

Waited 200ms for quantity update
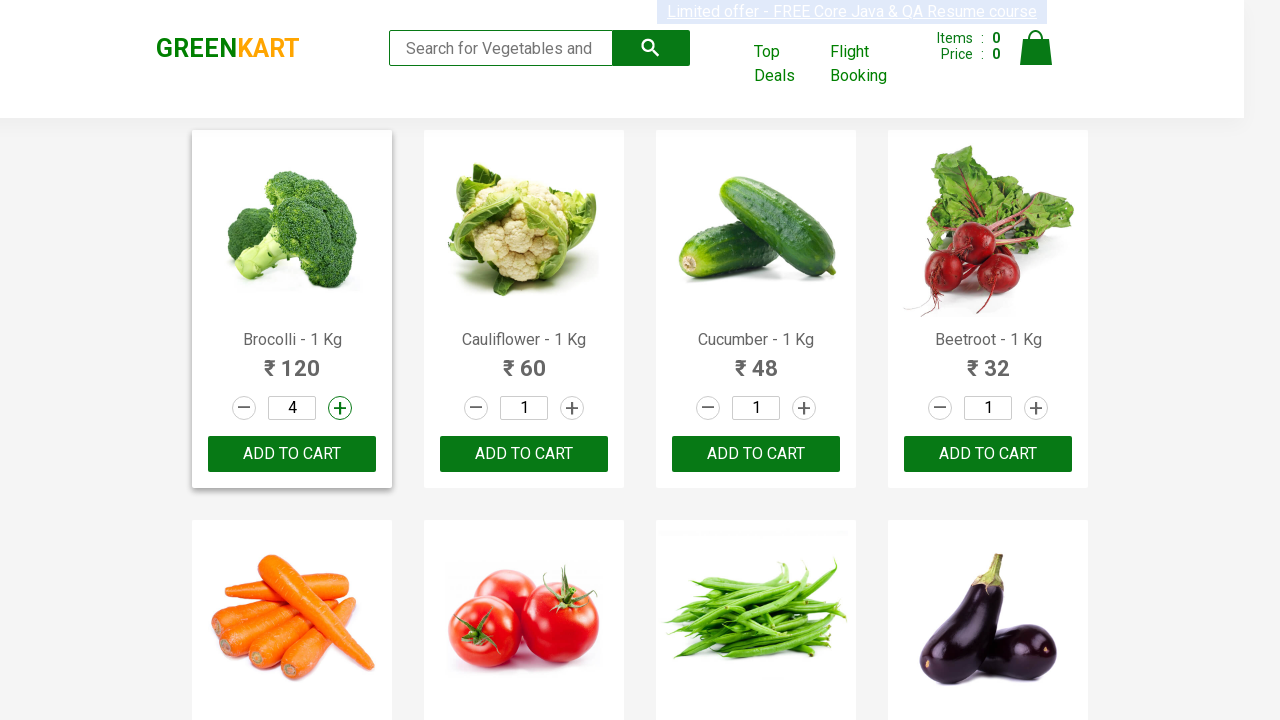

Clicked increment button for Brocolli (quantity increase 4/4) at (340, 408) on xpath=//a[@class='increment'] >> nth=0
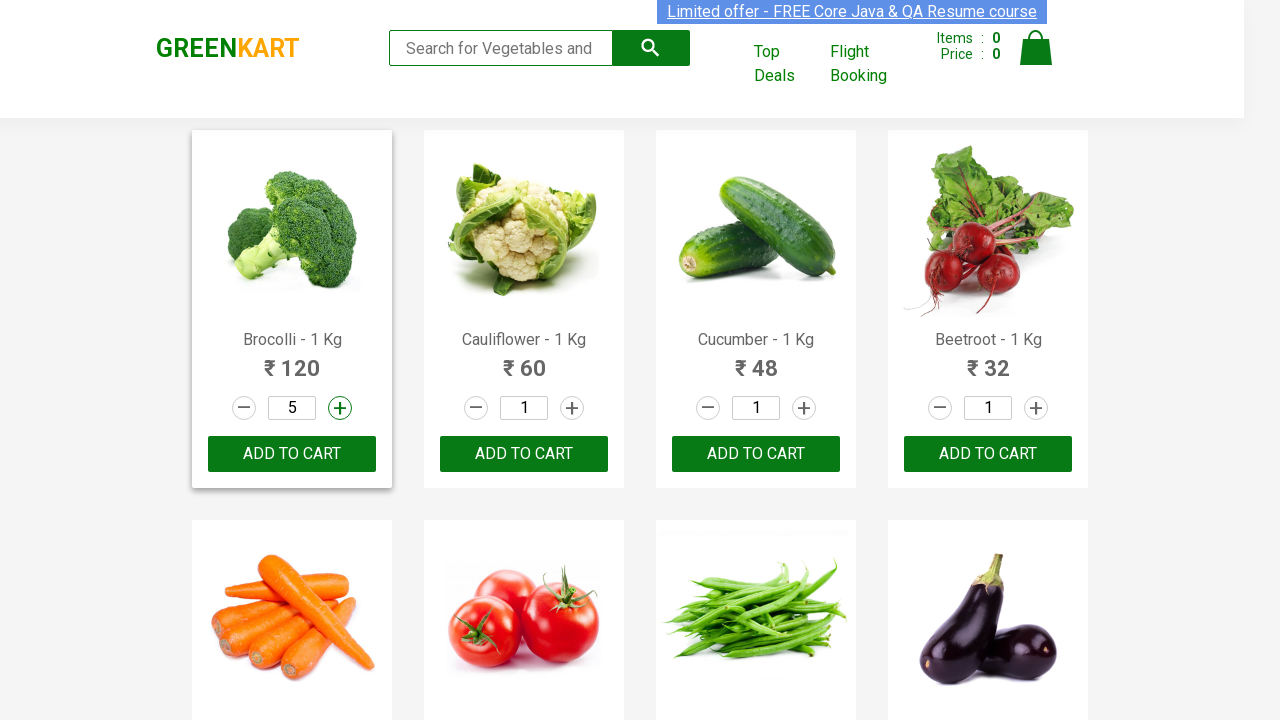

Waited 200ms for quantity update
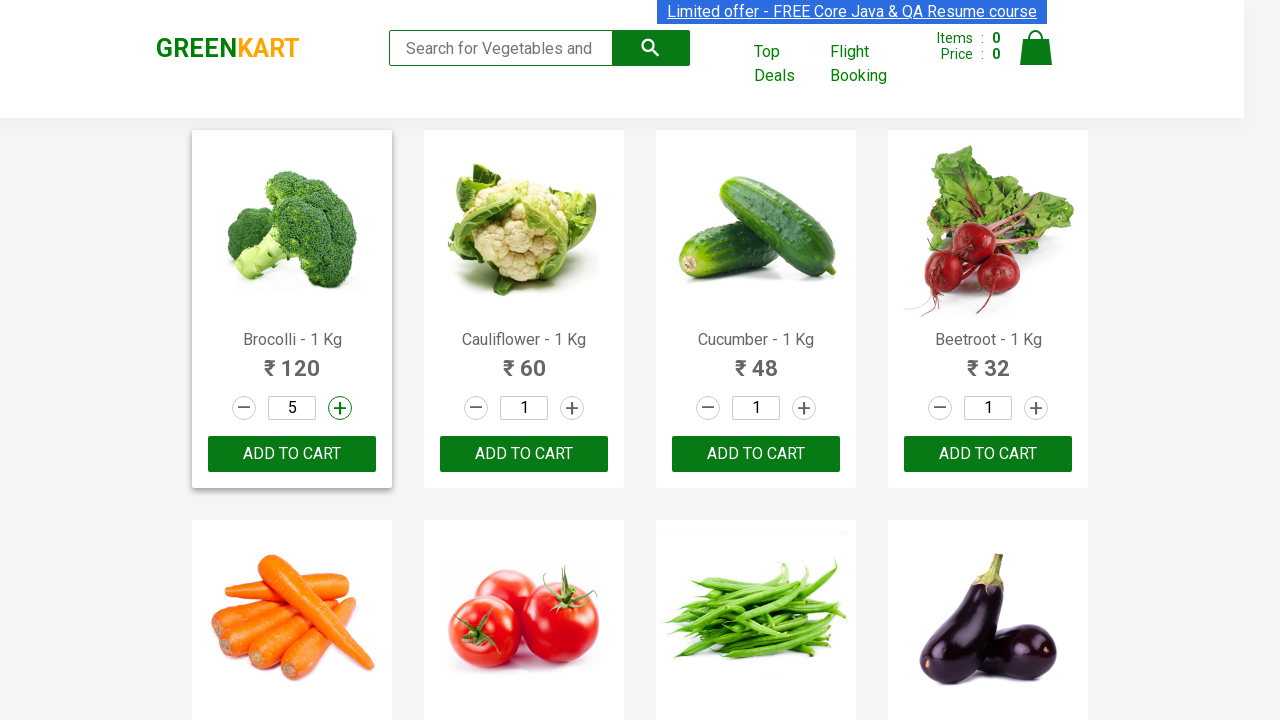

Added Brocolli to cart at (292, 454) on xpath=//div[@class='product-action']/button >> nth=0
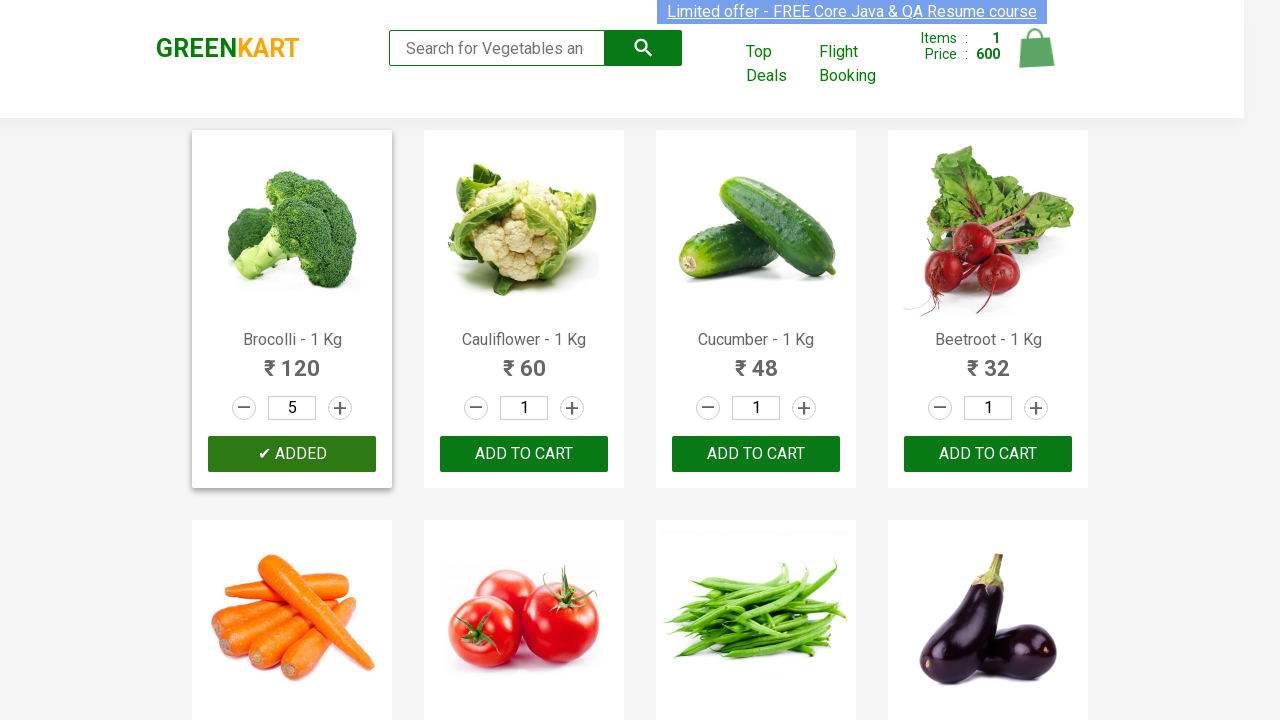

Retrieved text content for product 2
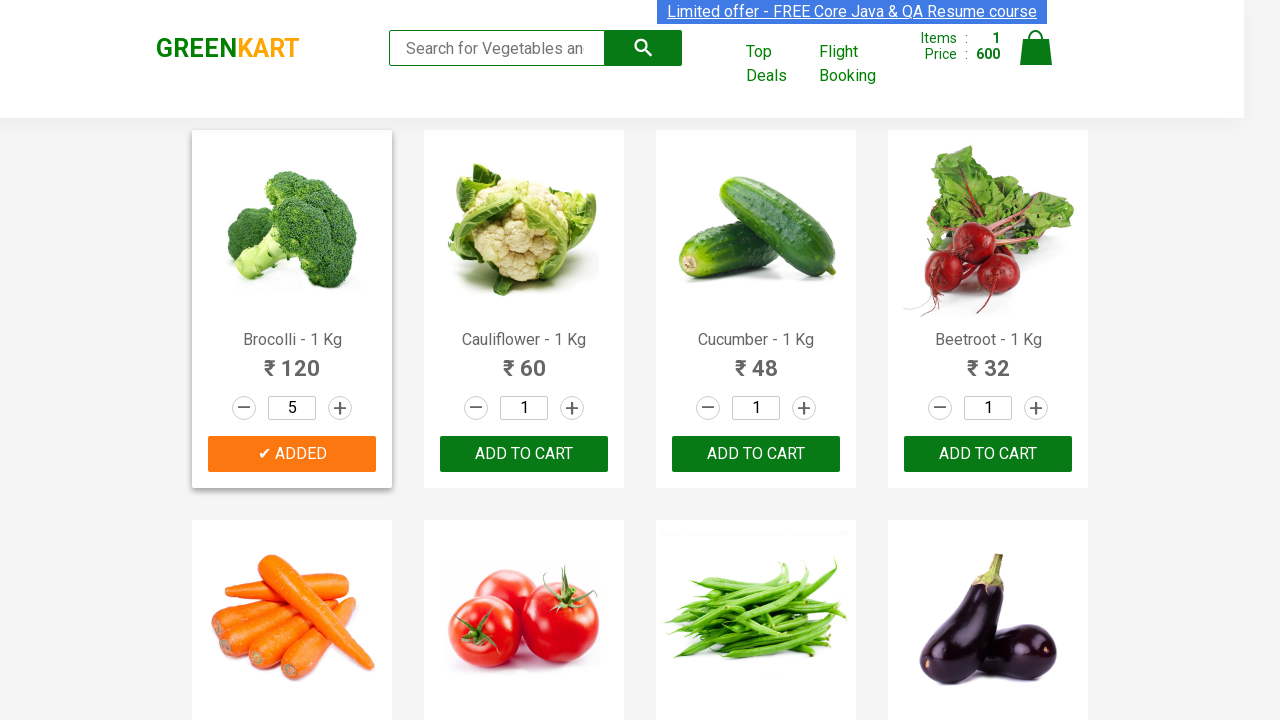

Retrieved text content for product 3
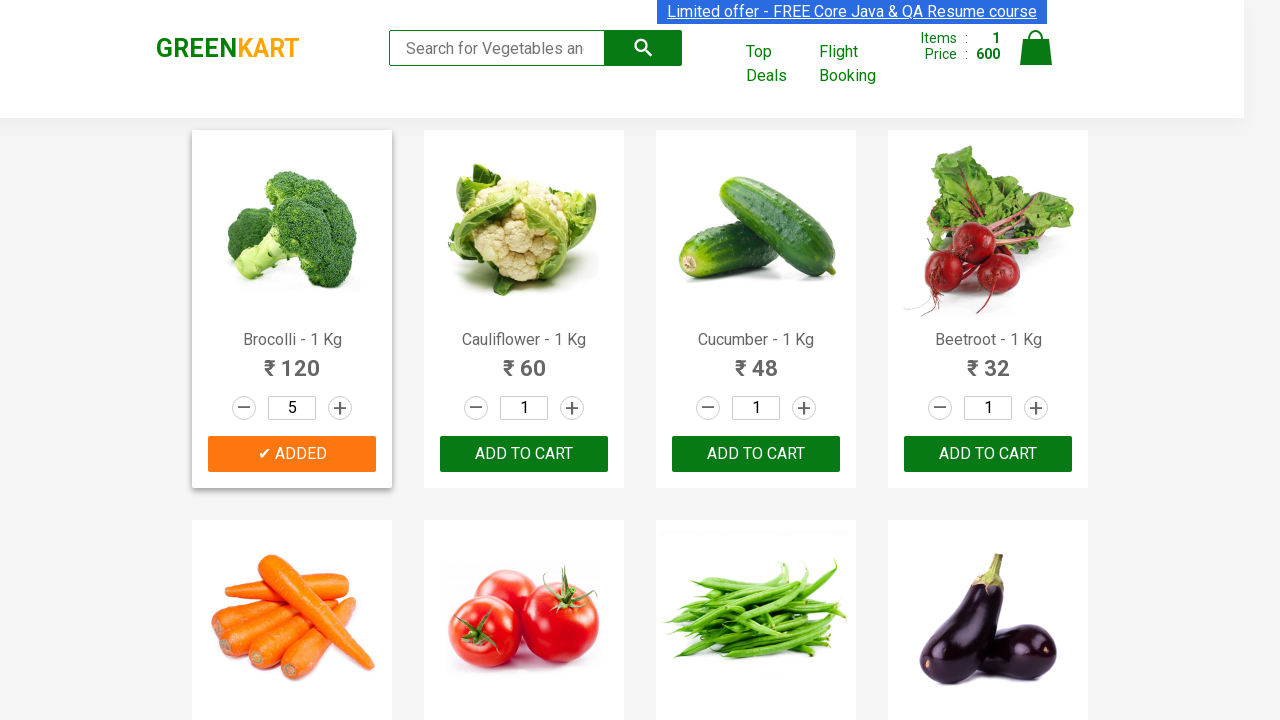

Clicked increment button for Cucumber (quantity increase 1/4) at (804, 408) on xpath=//a[@class='increment'] >> nth=2
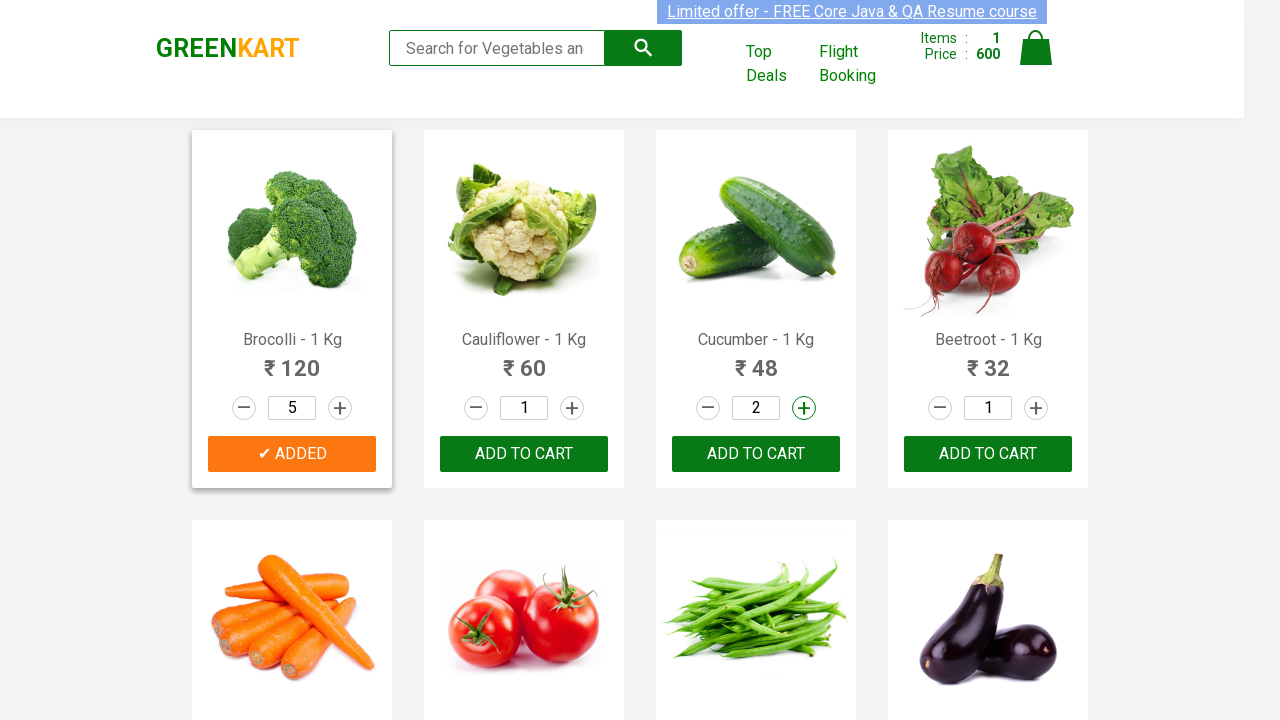

Waited 200ms for quantity update
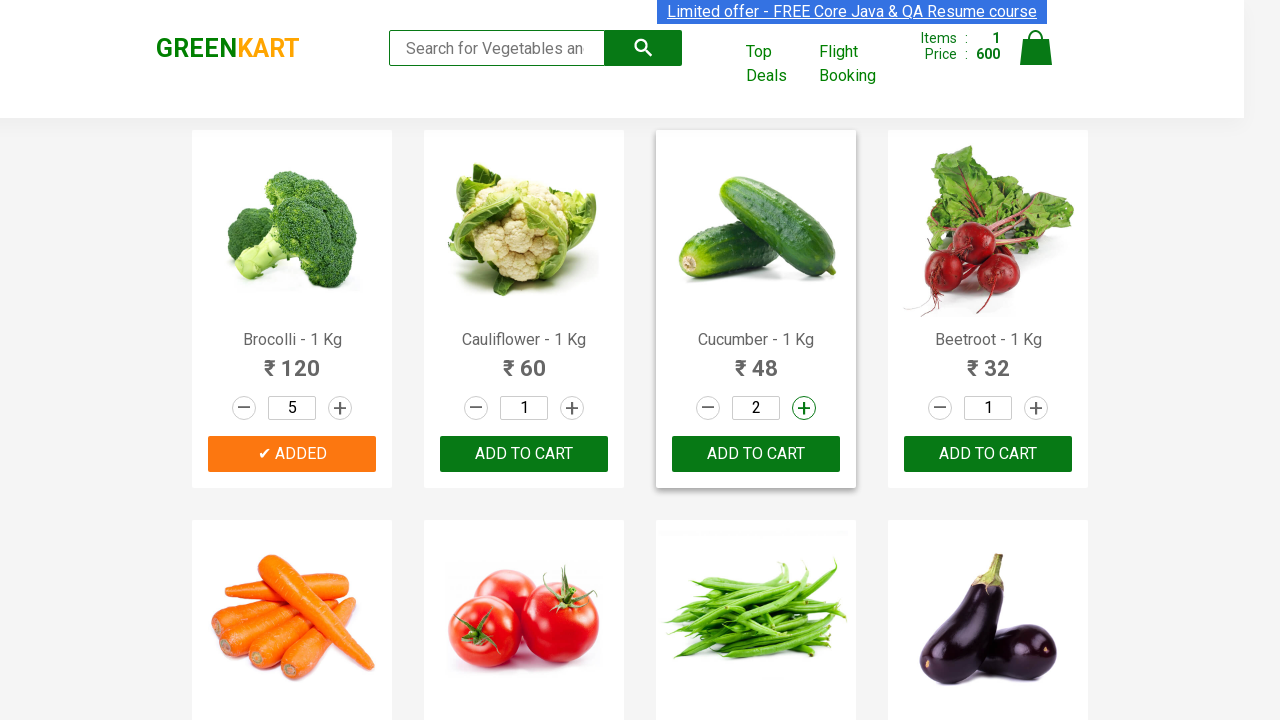

Clicked increment button for Cucumber (quantity increase 2/4) at (804, 408) on xpath=//a[@class='increment'] >> nth=2
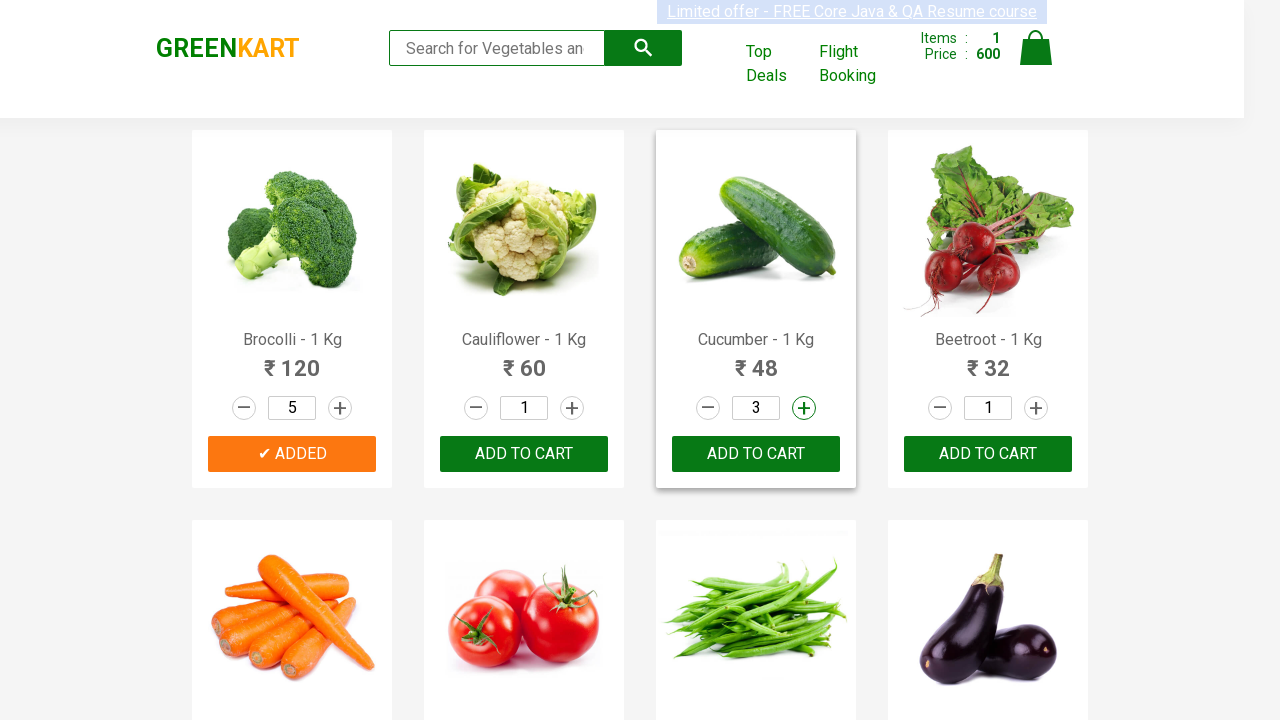

Waited 200ms for quantity update
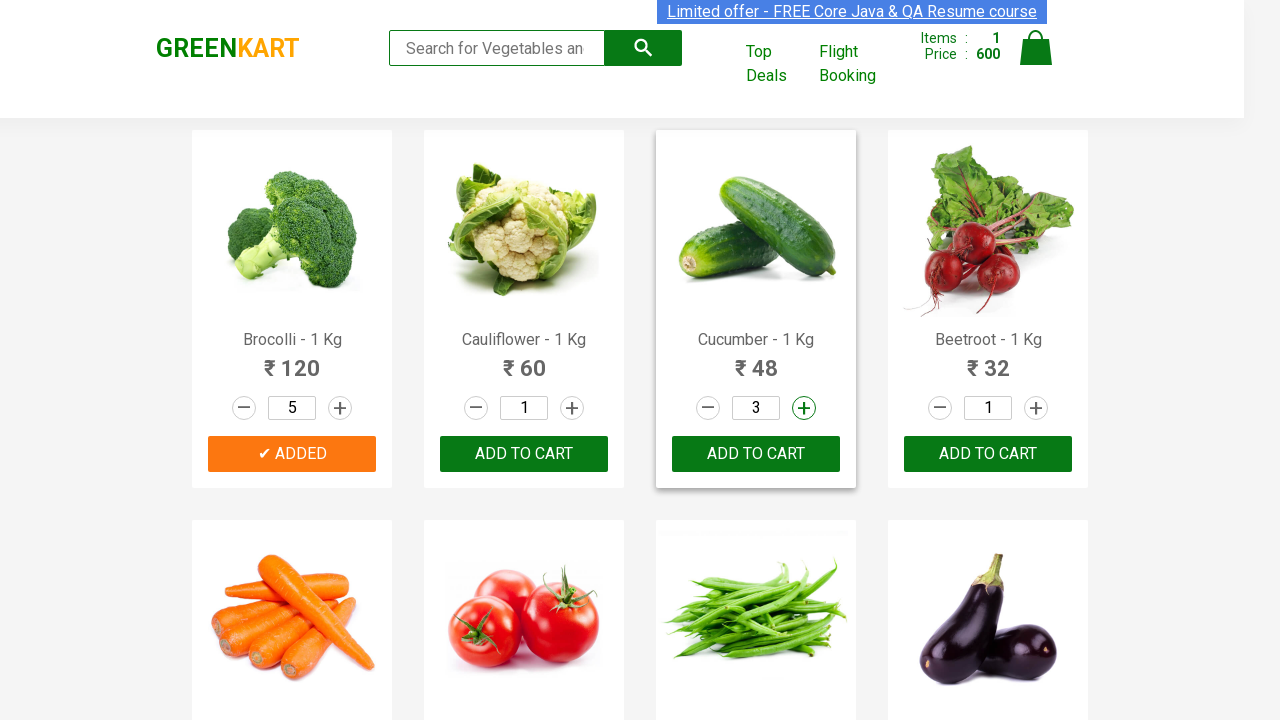

Clicked increment button for Cucumber (quantity increase 3/4) at (804, 408) on xpath=//a[@class='increment'] >> nth=2
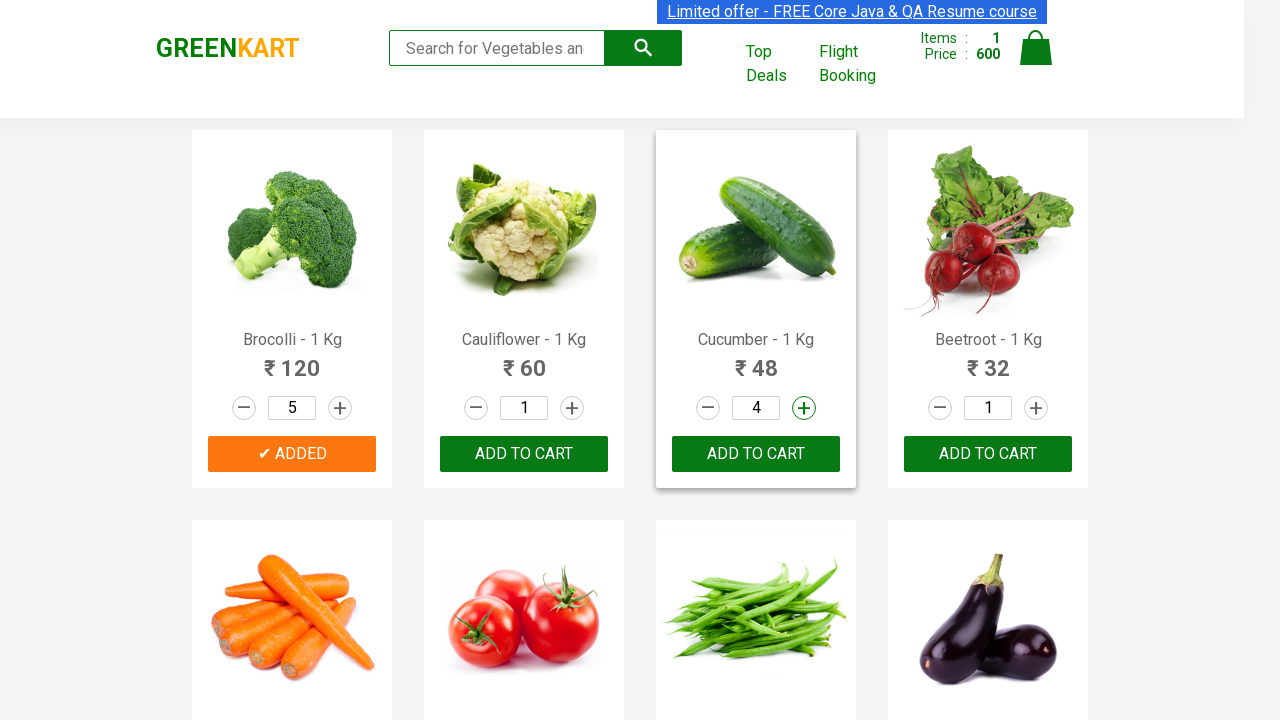

Waited 200ms for quantity update
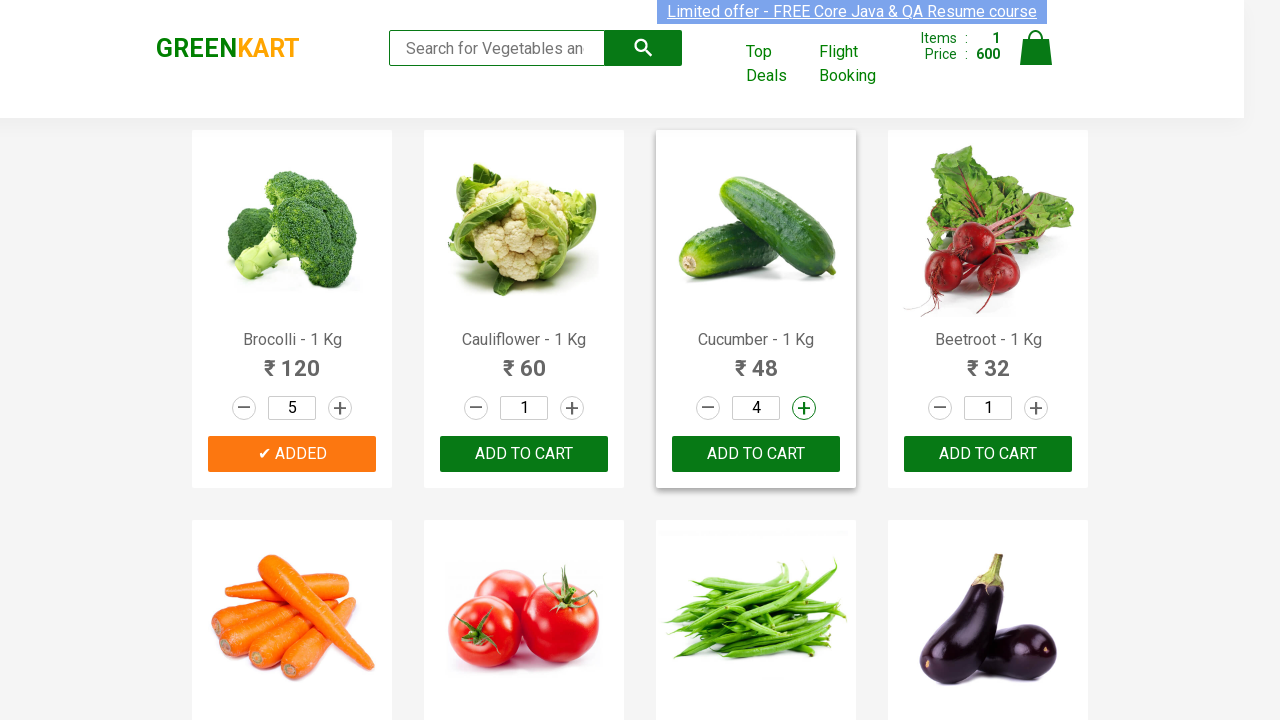

Clicked increment button for Cucumber (quantity increase 4/4) at (804, 408) on xpath=//a[@class='increment'] >> nth=2
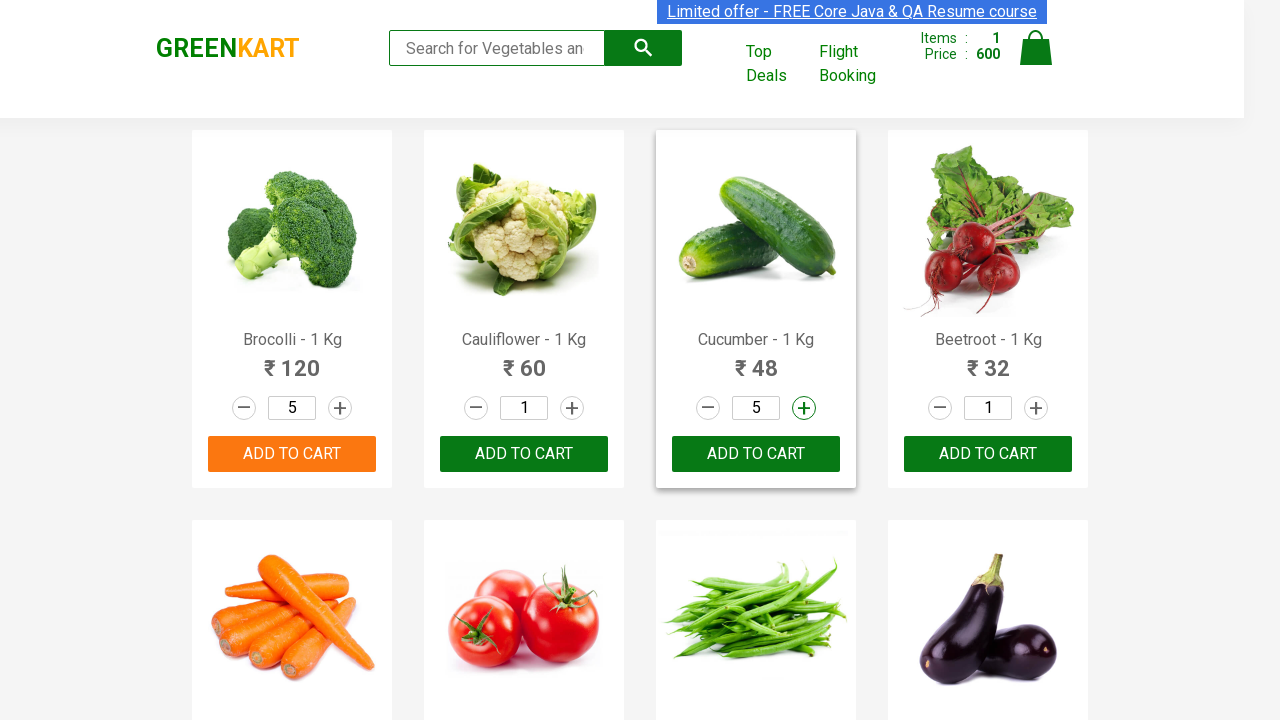

Waited 200ms for quantity update
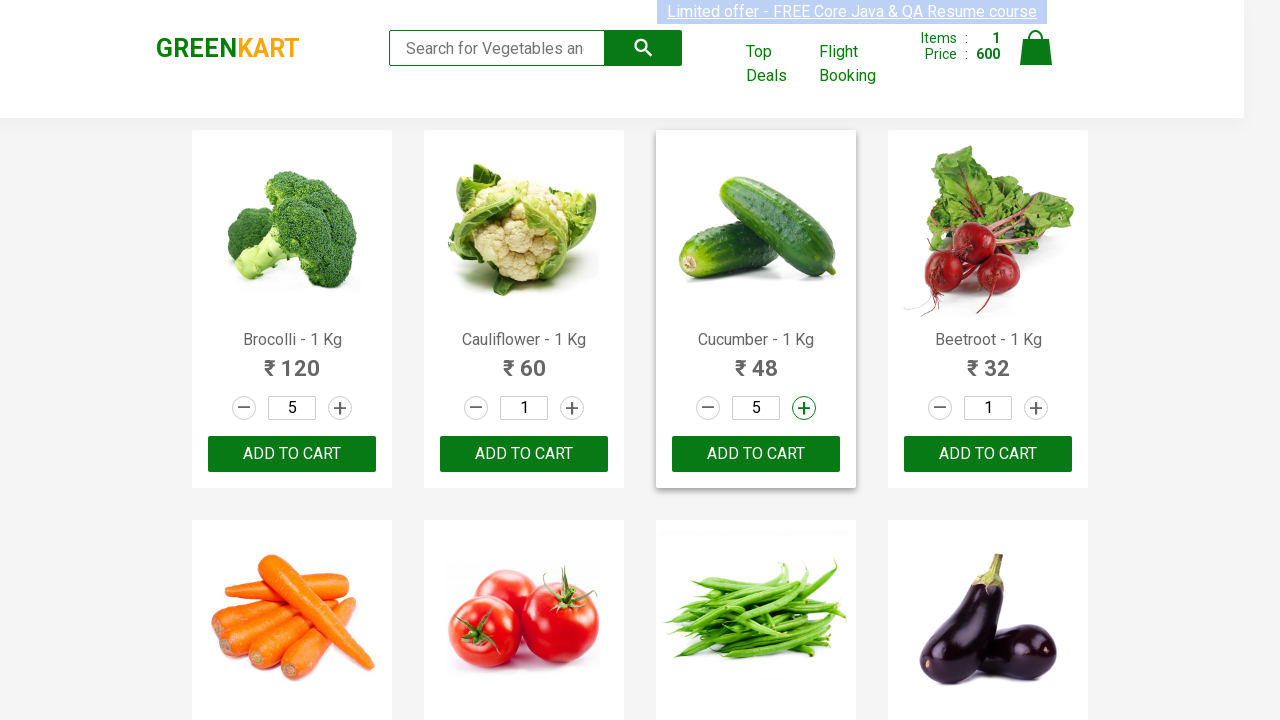

Added Cucumber to cart at (756, 454) on xpath=//div[@class='product-action']/button >> nth=2
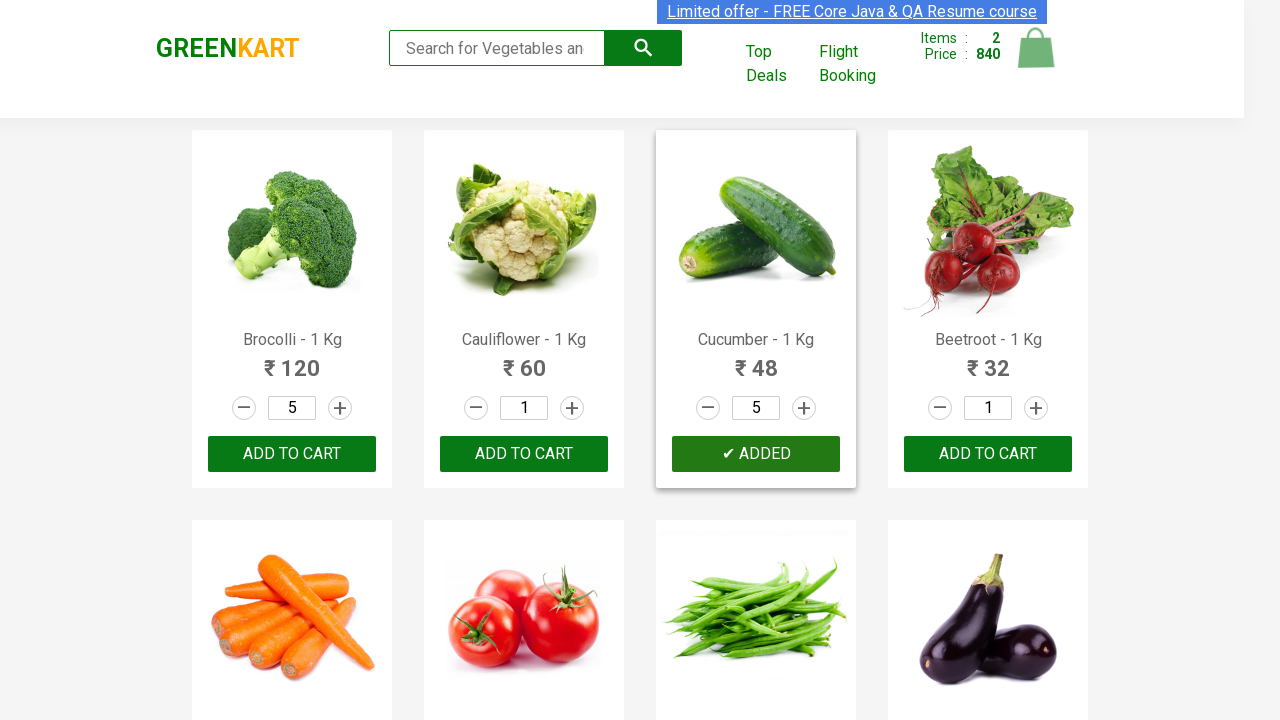

Retrieved text content for product 4
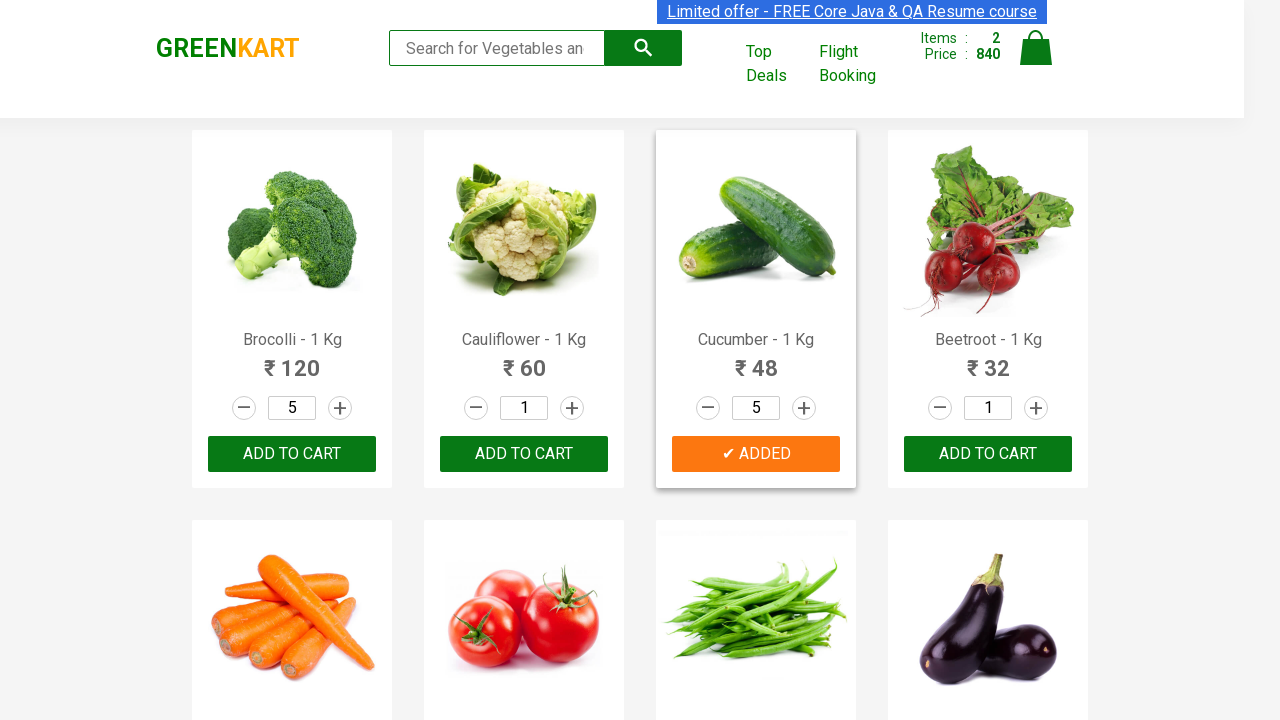

Retrieved text content for product 5
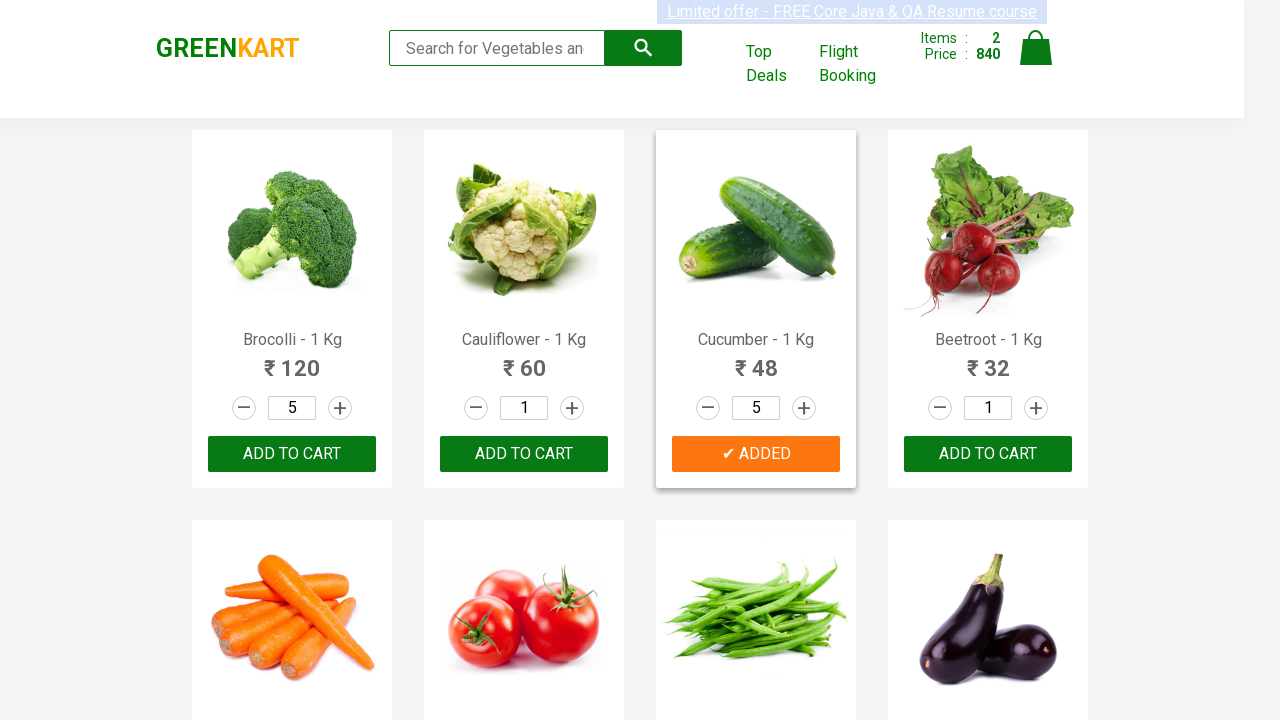

Retrieved text content for product 6
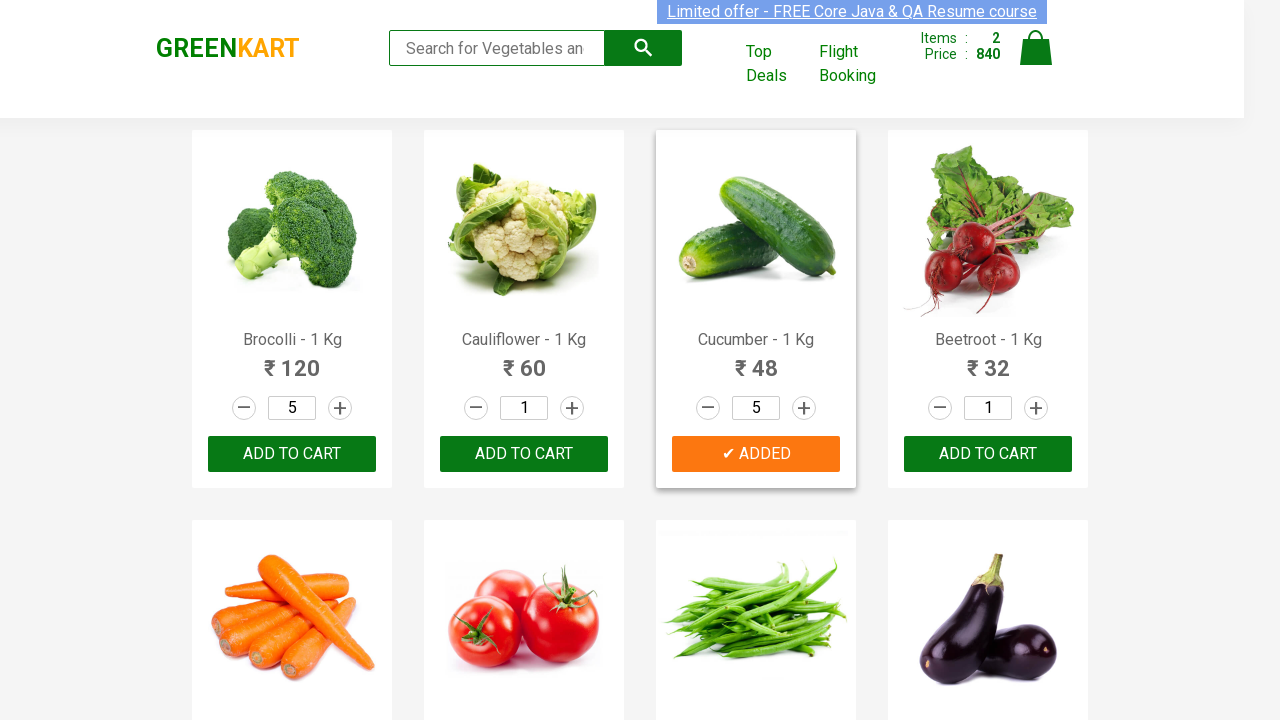

Clicked increment button for Tomato (quantity increase 1/4) at (572, 360) on xpath=//a[@class='increment'] >> nth=5
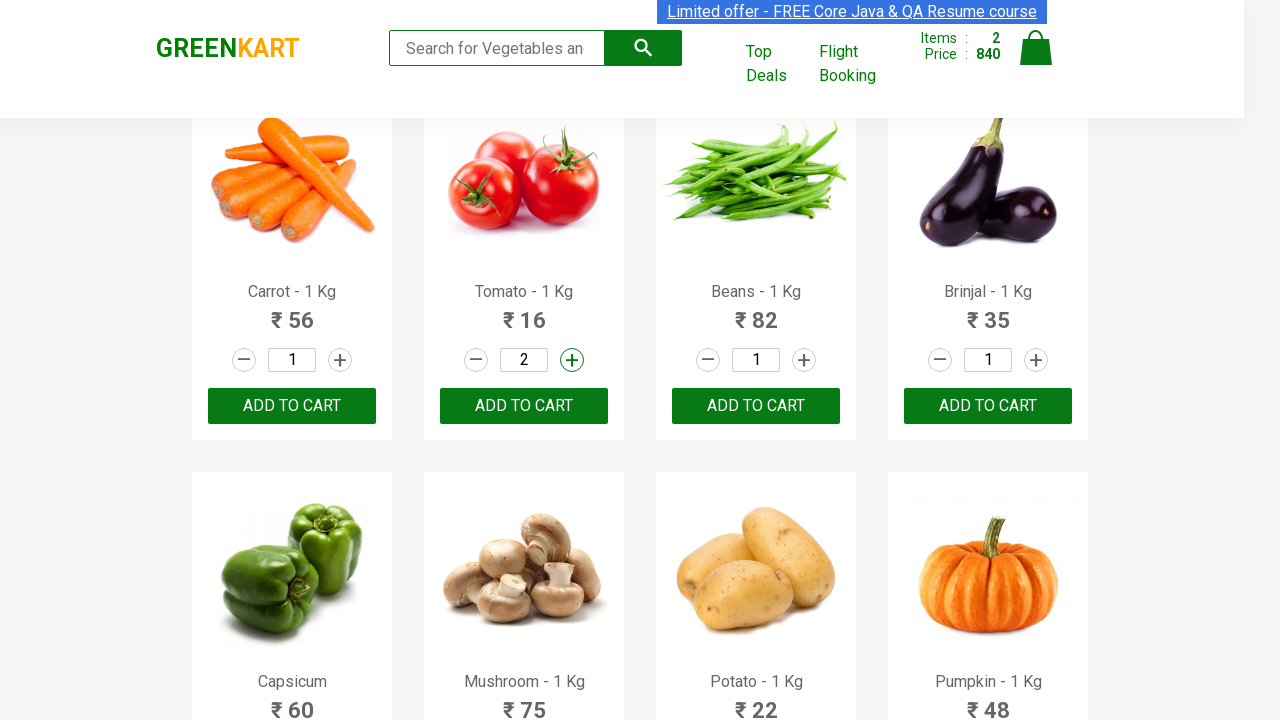

Waited 200ms for quantity update
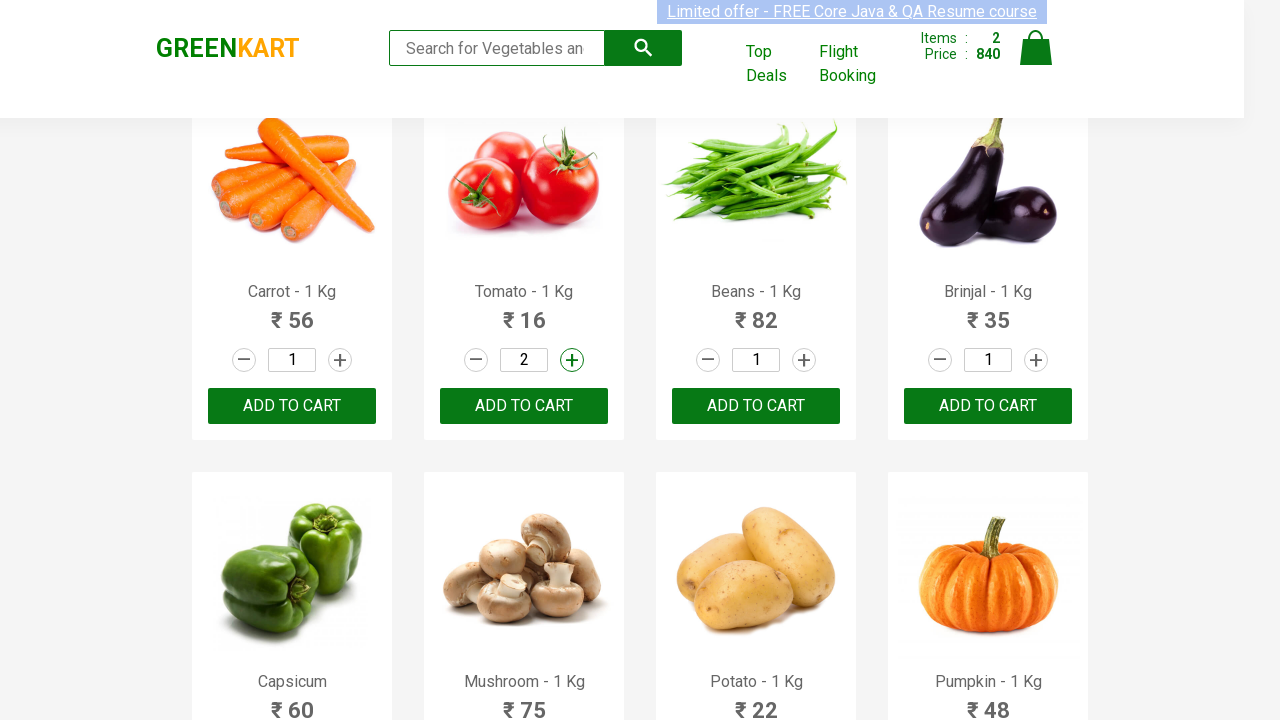

Clicked increment button for Tomato (quantity increase 2/4) at (572, 360) on xpath=//a[@class='increment'] >> nth=5
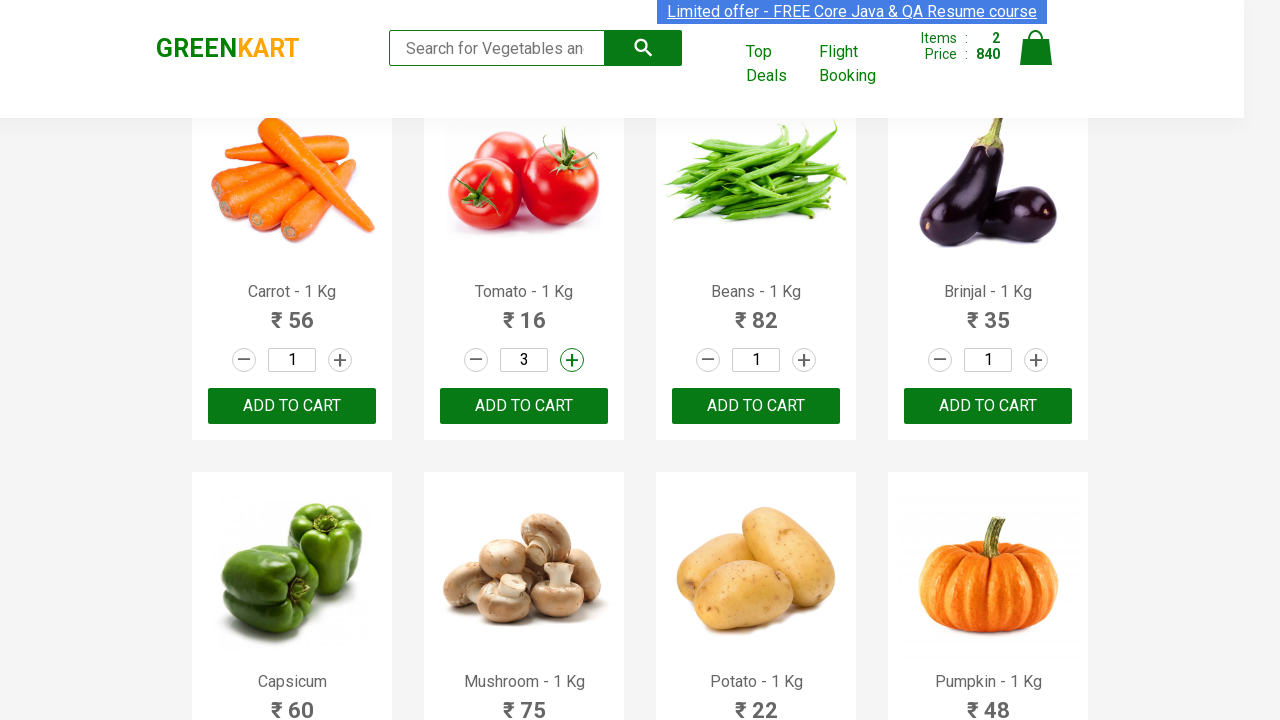

Waited 200ms for quantity update
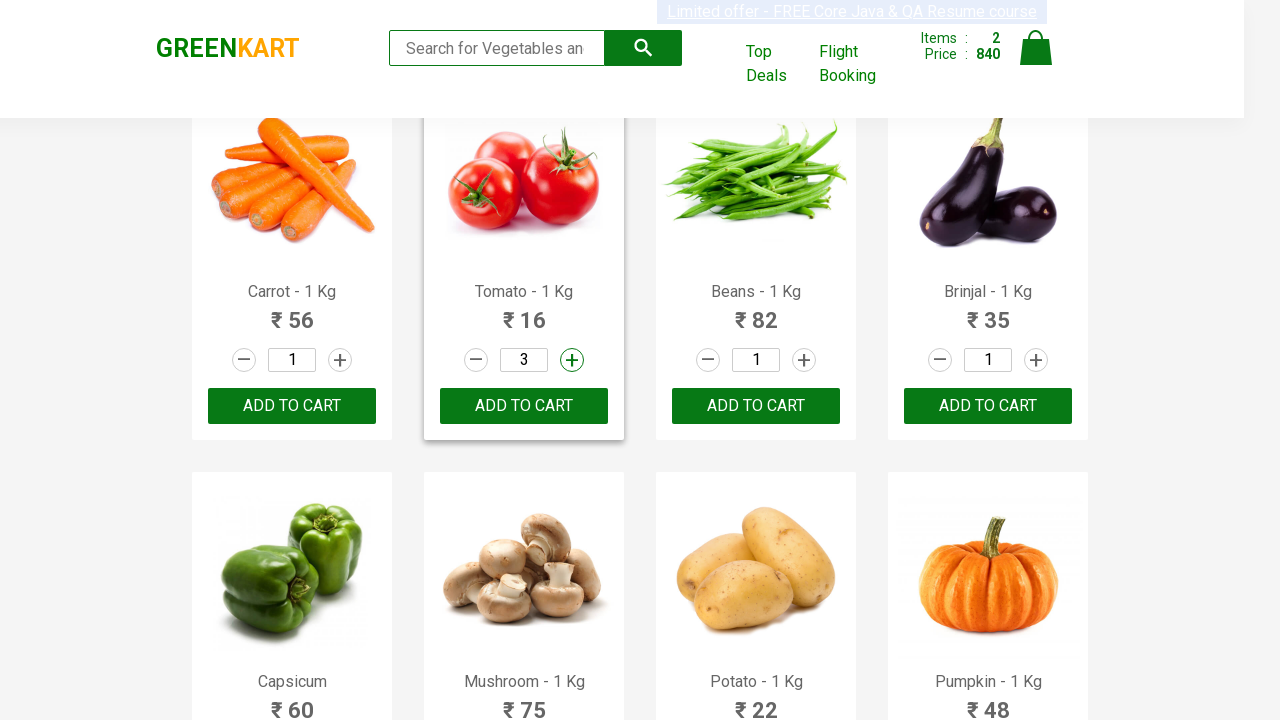

Clicked increment button for Tomato (quantity increase 3/4) at (572, 360) on xpath=//a[@class='increment'] >> nth=5
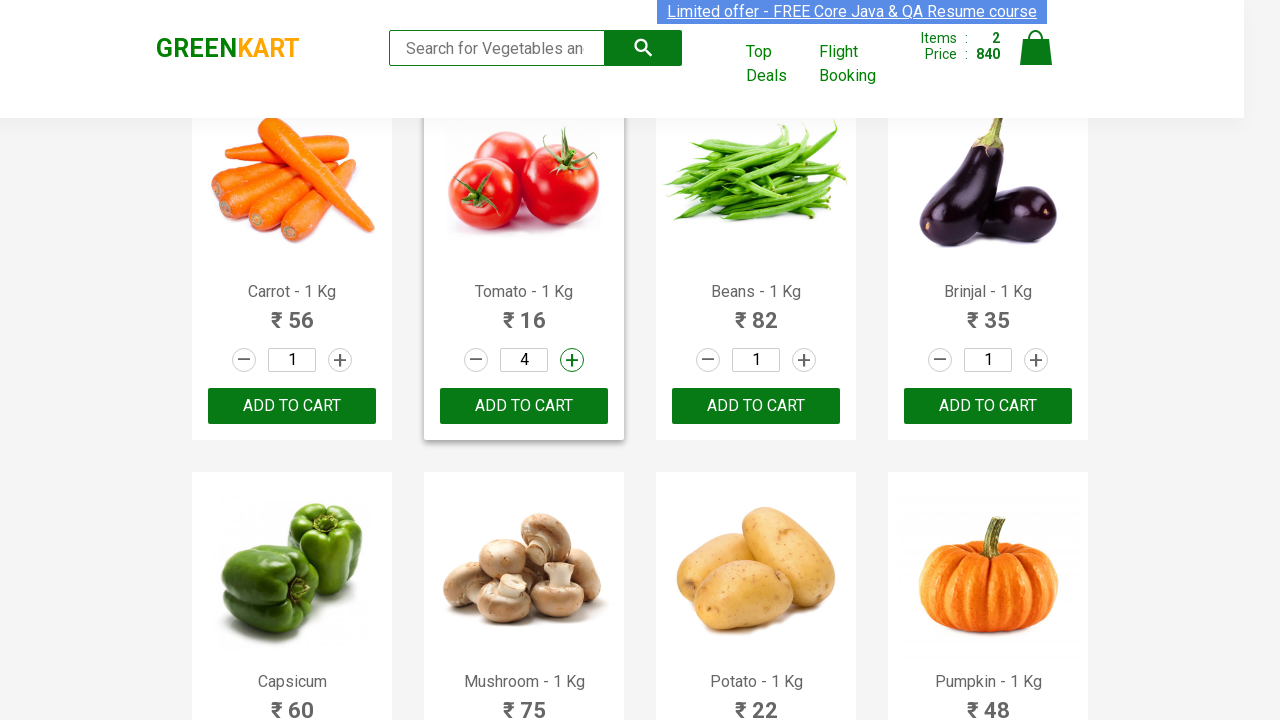

Waited 200ms for quantity update
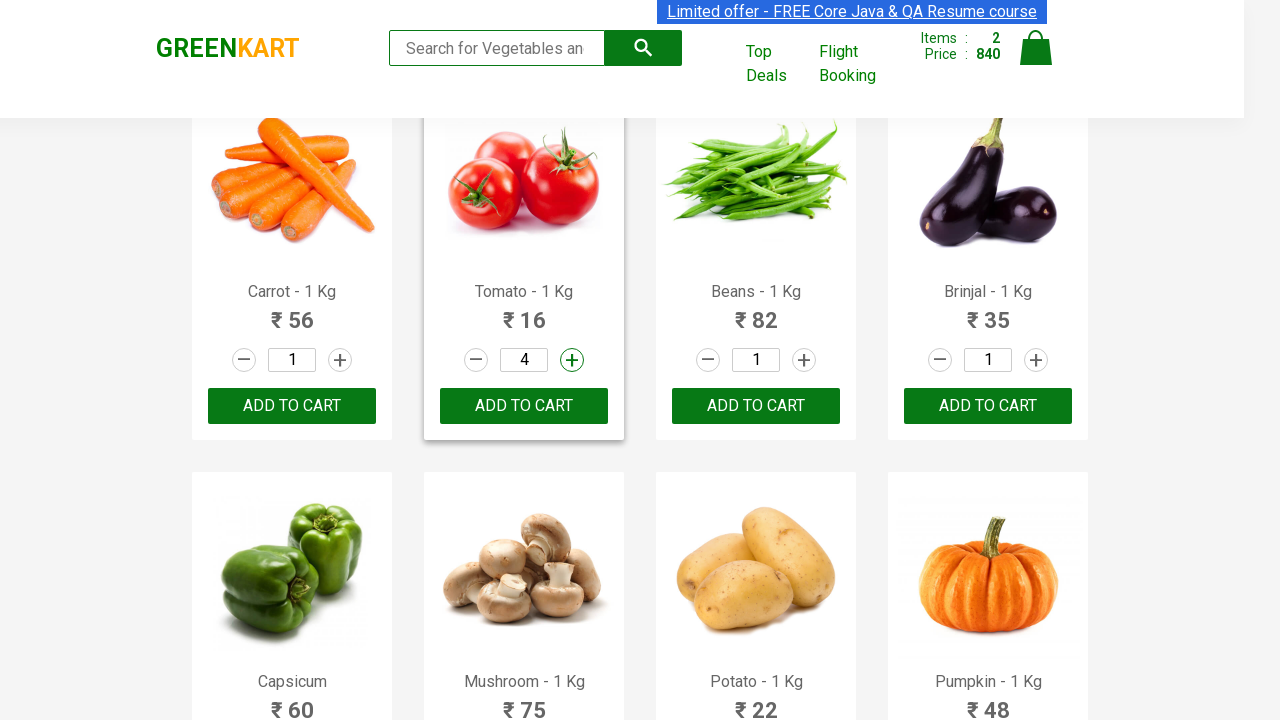

Clicked increment button for Tomato (quantity increase 4/4) at (572, 360) on xpath=//a[@class='increment'] >> nth=5
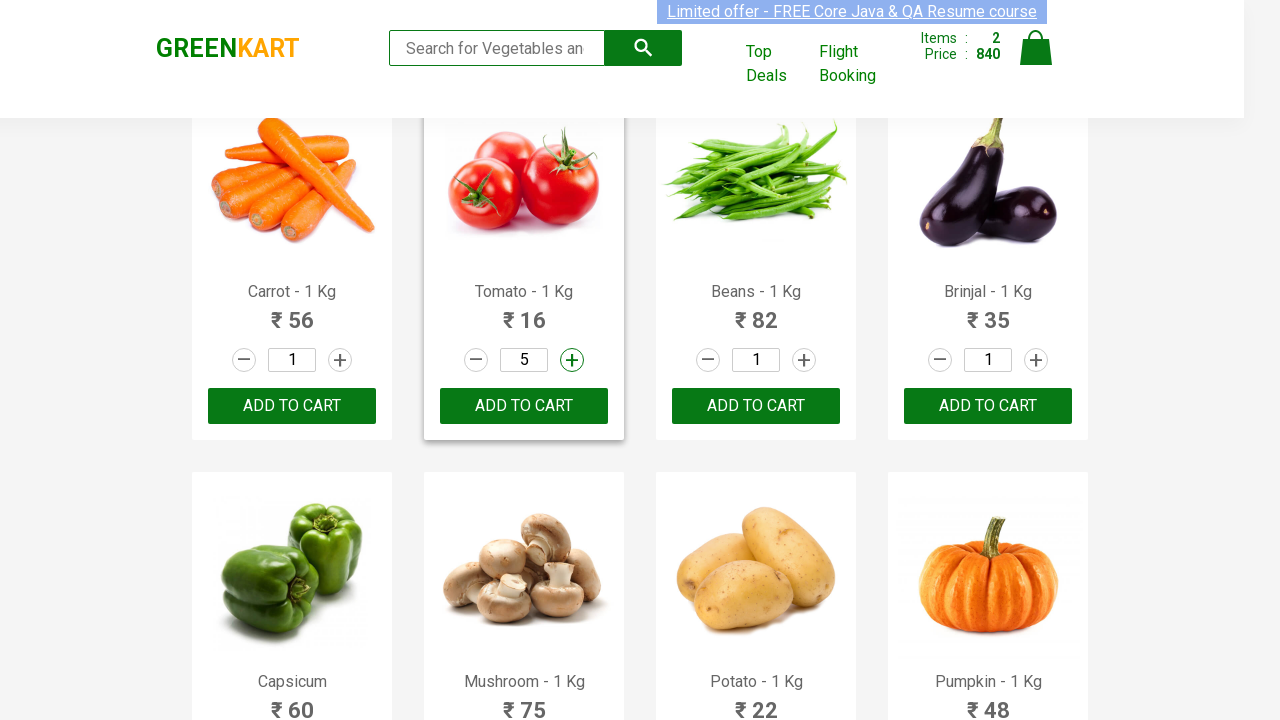

Waited 200ms for quantity update
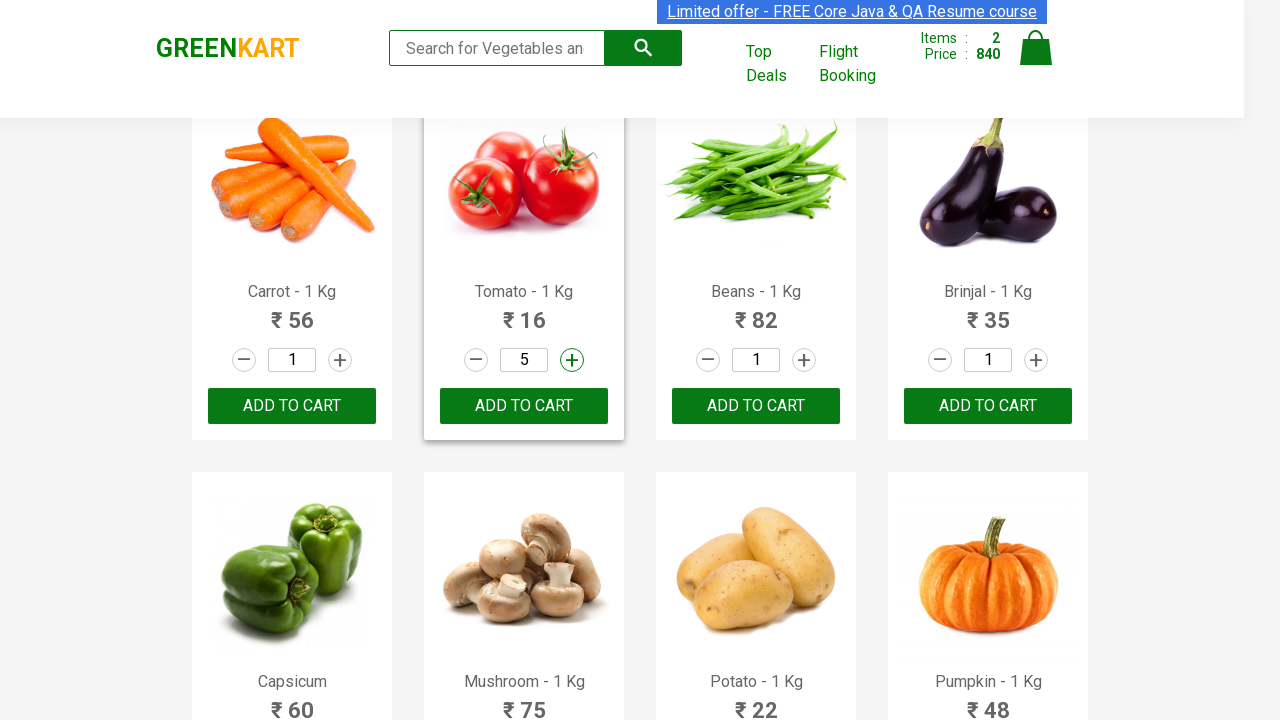

Added Tomato to cart at (524, 406) on xpath=//div[@class='product-action']/button >> nth=5
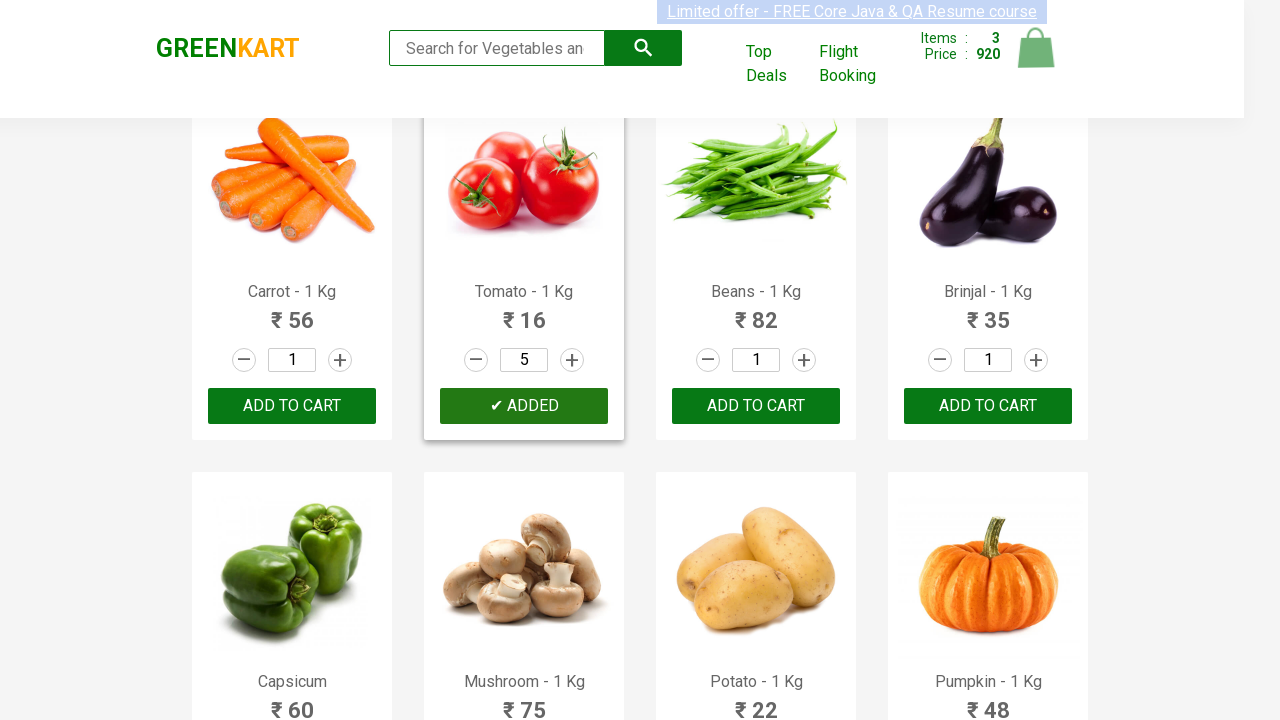

Retrieved text content for product 7
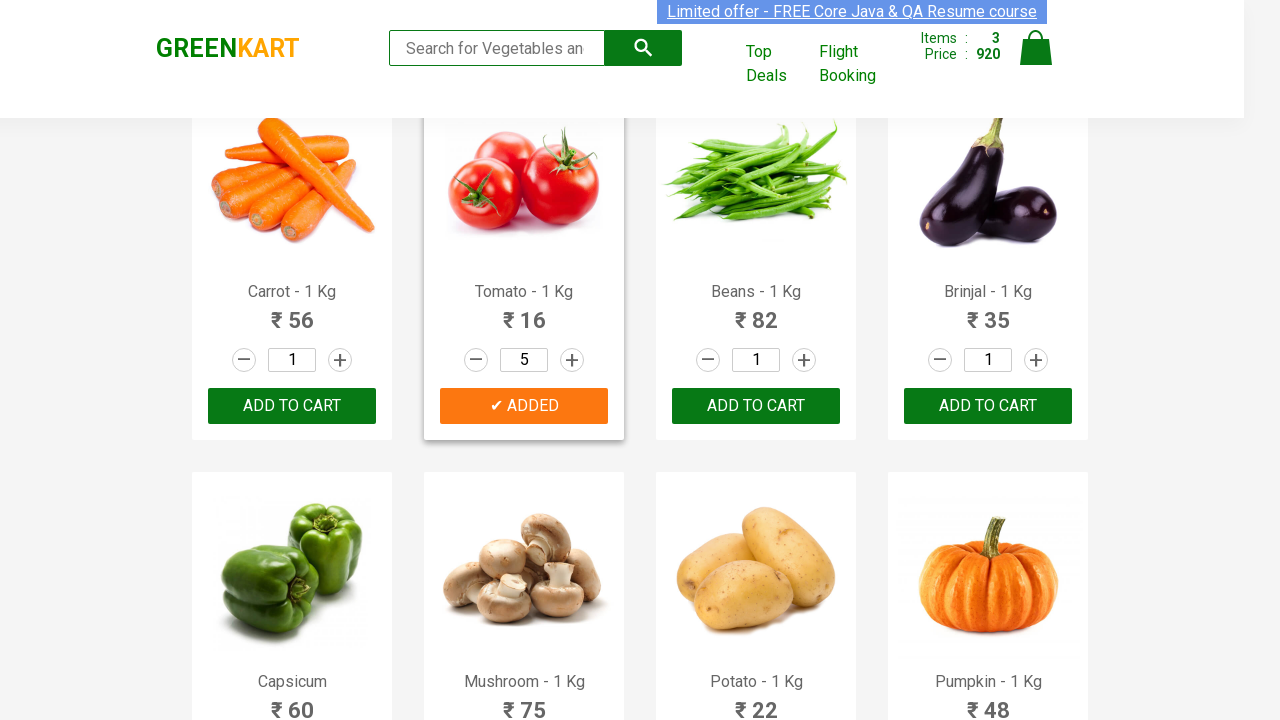

Clicked increment button for Beans (quantity increase 1/4) at (804, 360) on xpath=//a[@class='increment'] >> nth=6
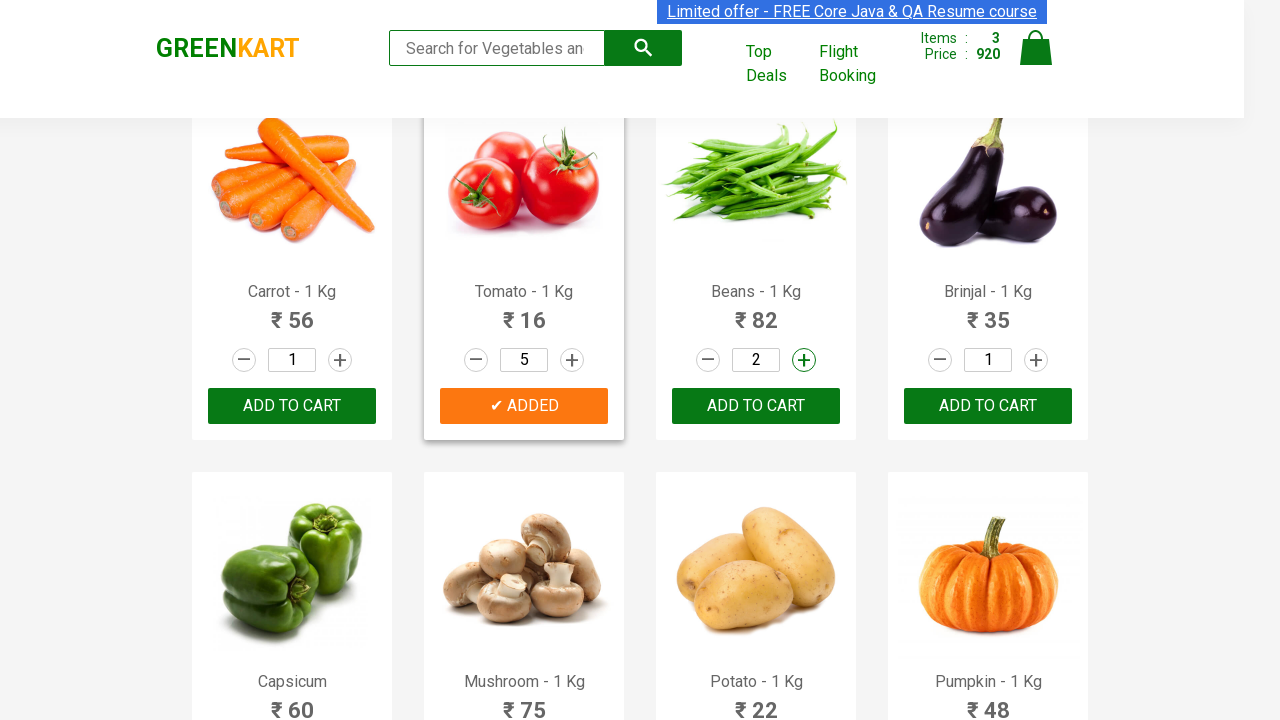

Waited 200ms for quantity update
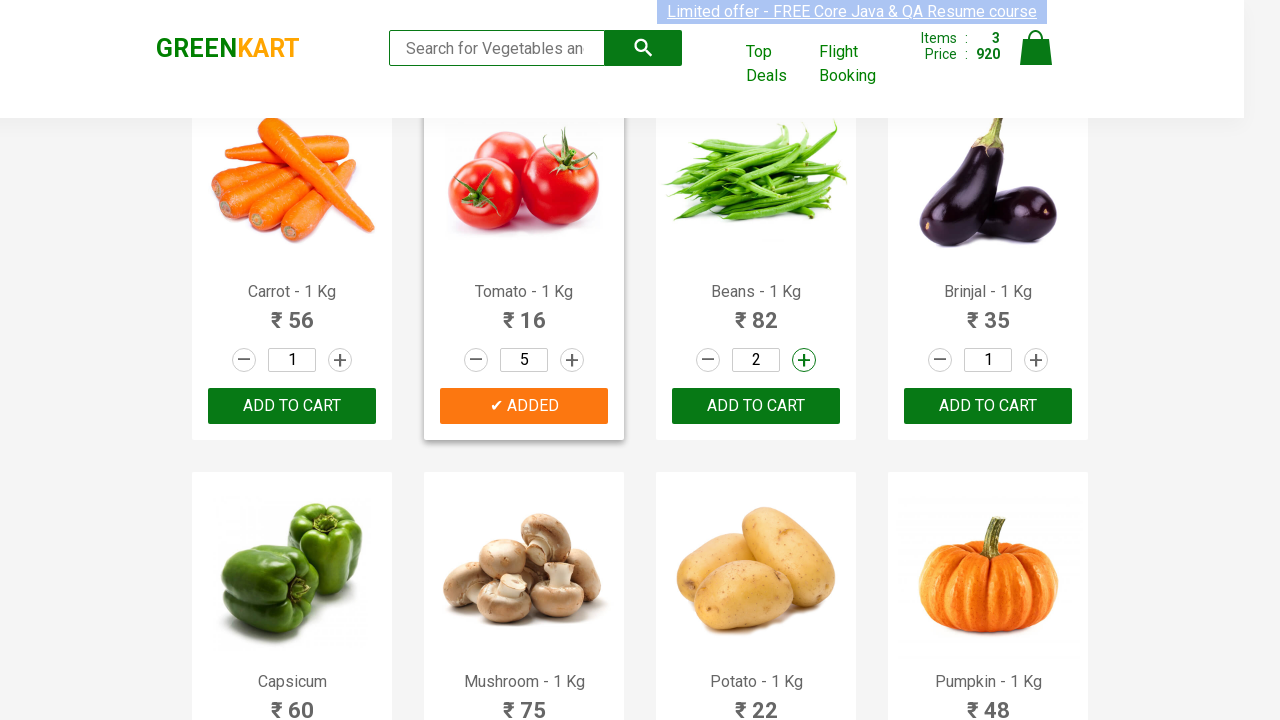

Clicked increment button for Beans (quantity increase 2/4) at (804, 360) on xpath=//a[@class='increment'] >> nth=6
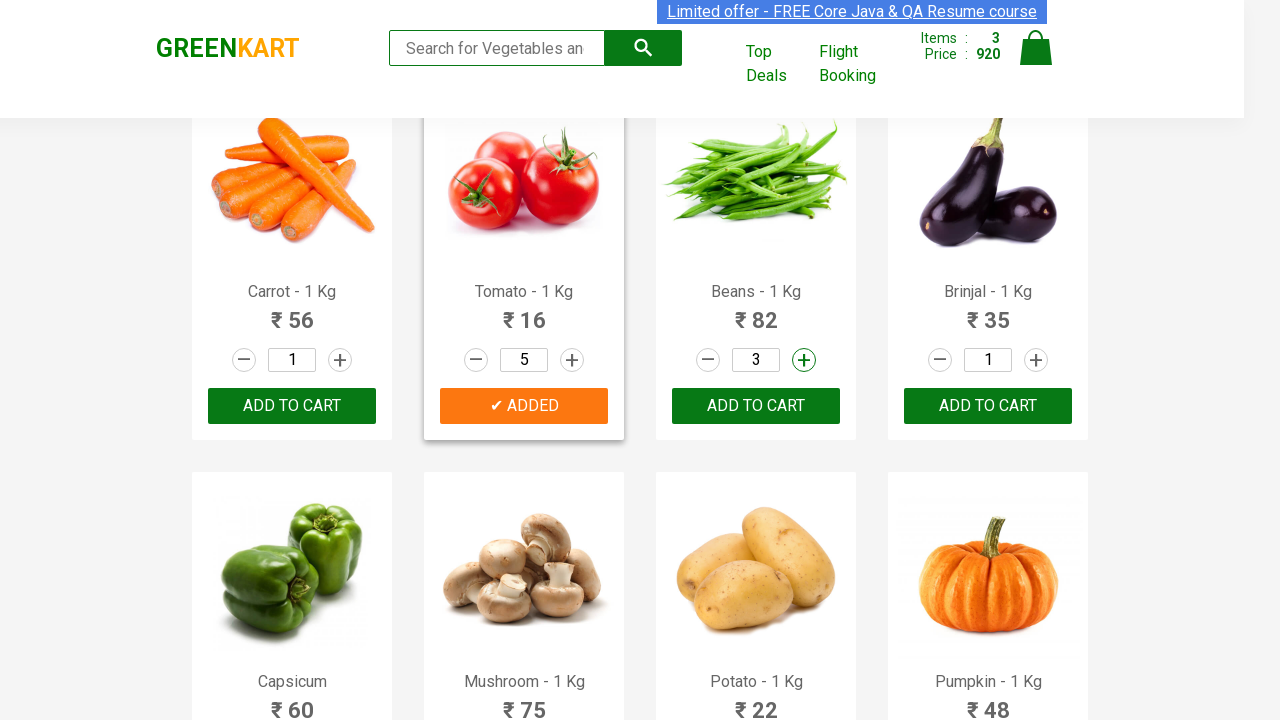

Waited 200ms for quantity update
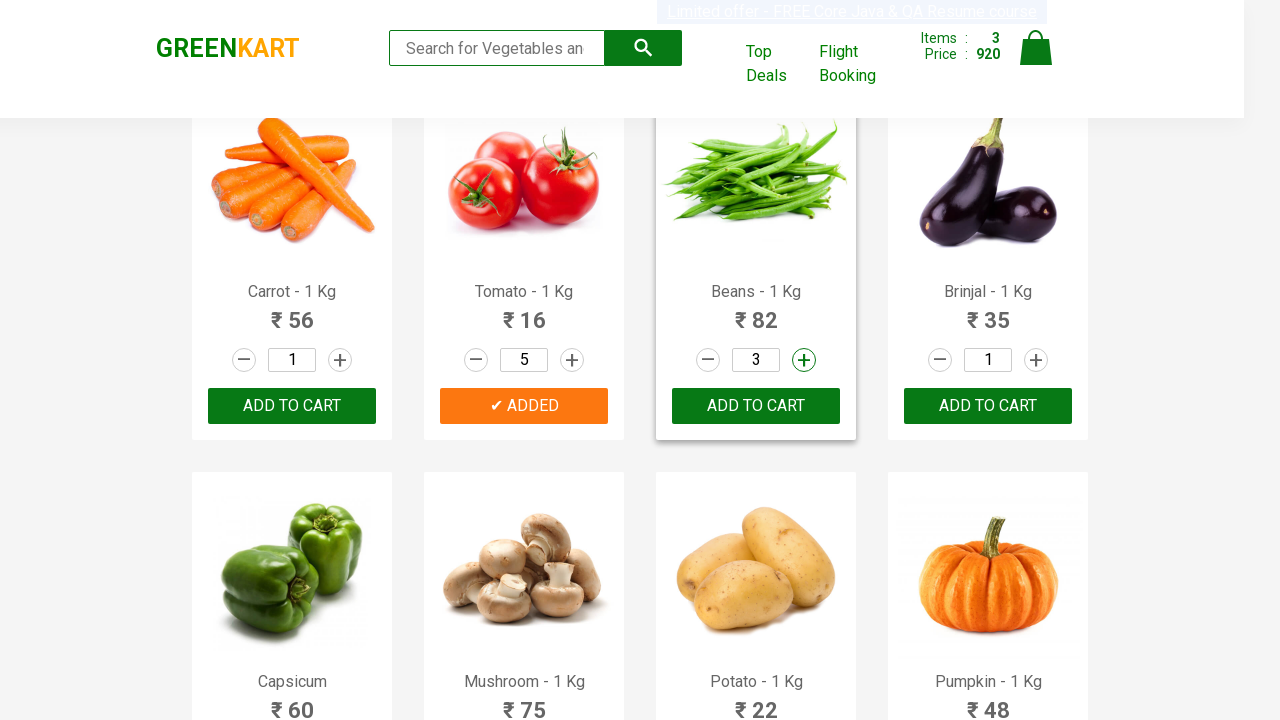

Clicked increment button for Beans (quantity increase 3/4) at (804, 360) on xpath=//a[@class='increment'] >> nth=6
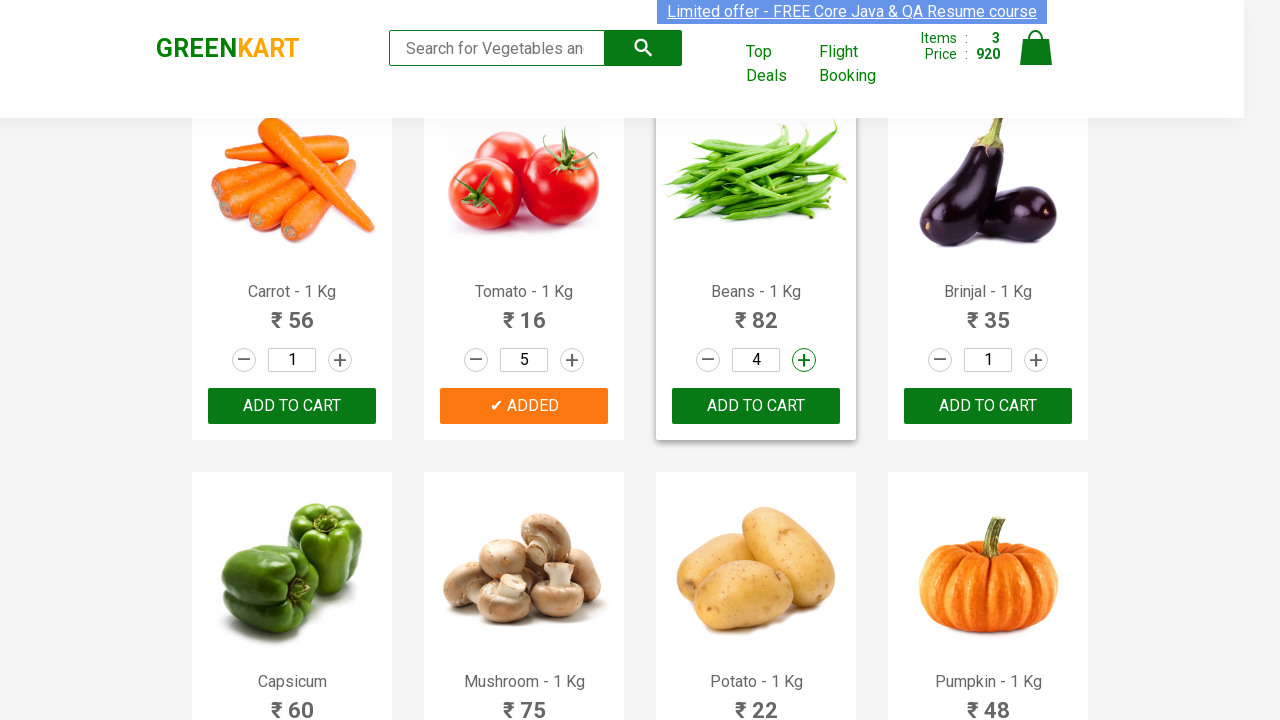

Waited 200ms for quantity update
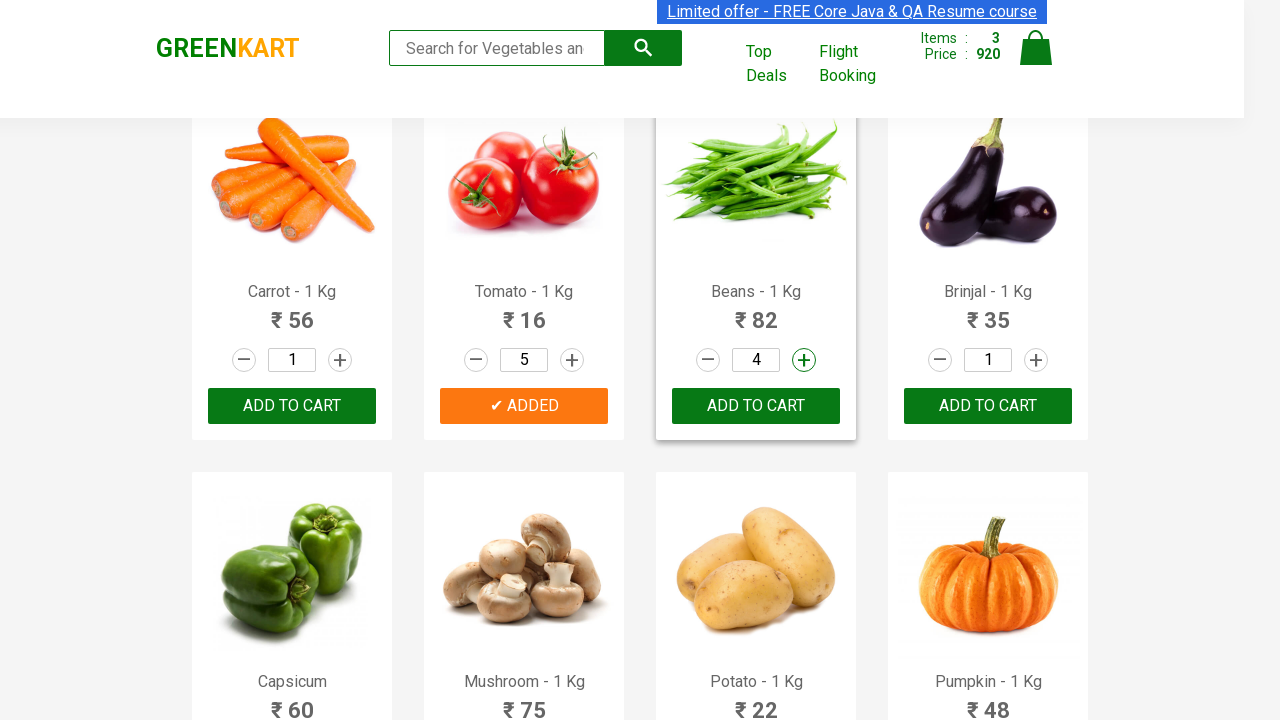

Clicked increment button for Beans (quantity increase 4/4) at (804, 360) on xpath=//a[@class='increment'] >> nth=6
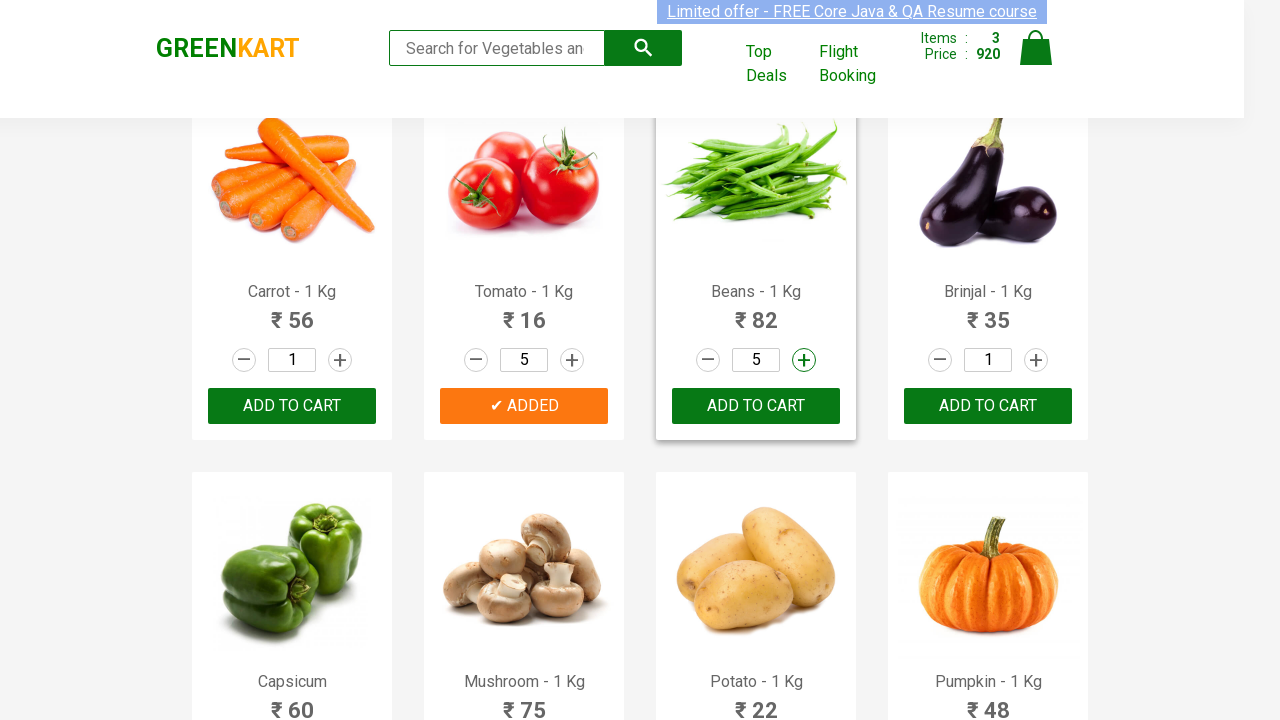

Waited 200ms for quantity update
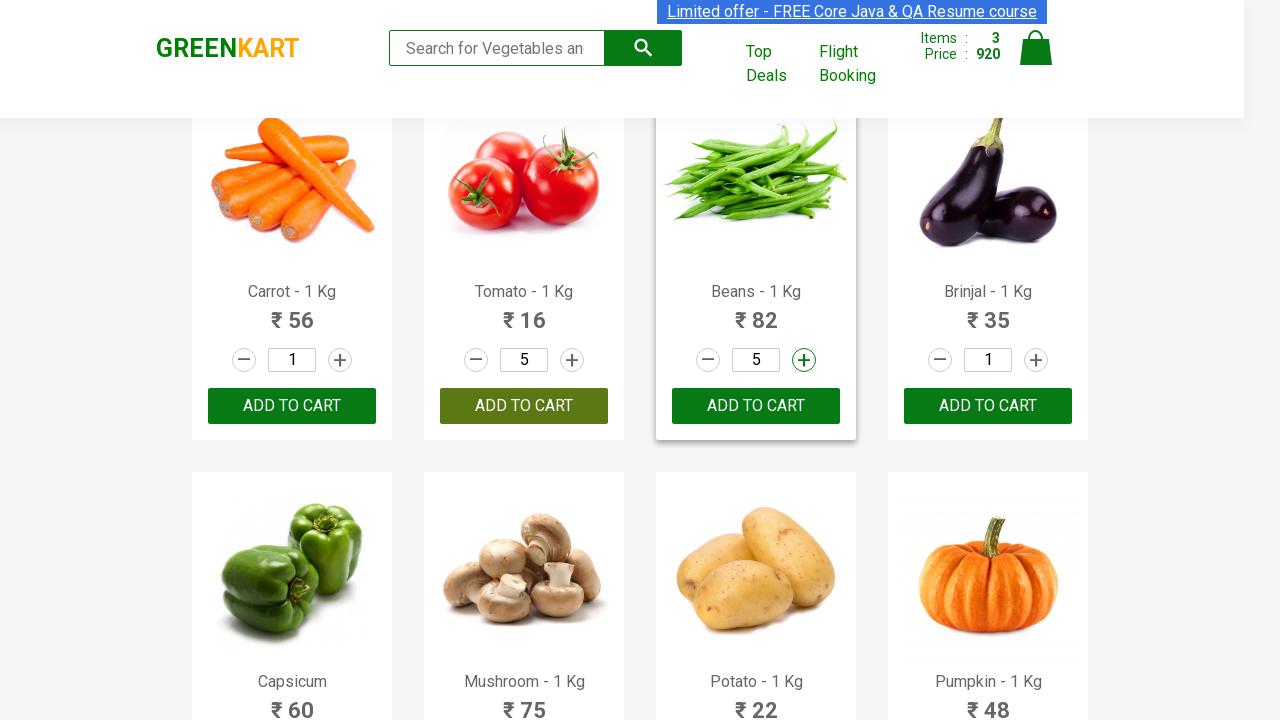

Added Beans to cart at (756, 406) on xpath=//div[@class='product-action']/button >> nth=6
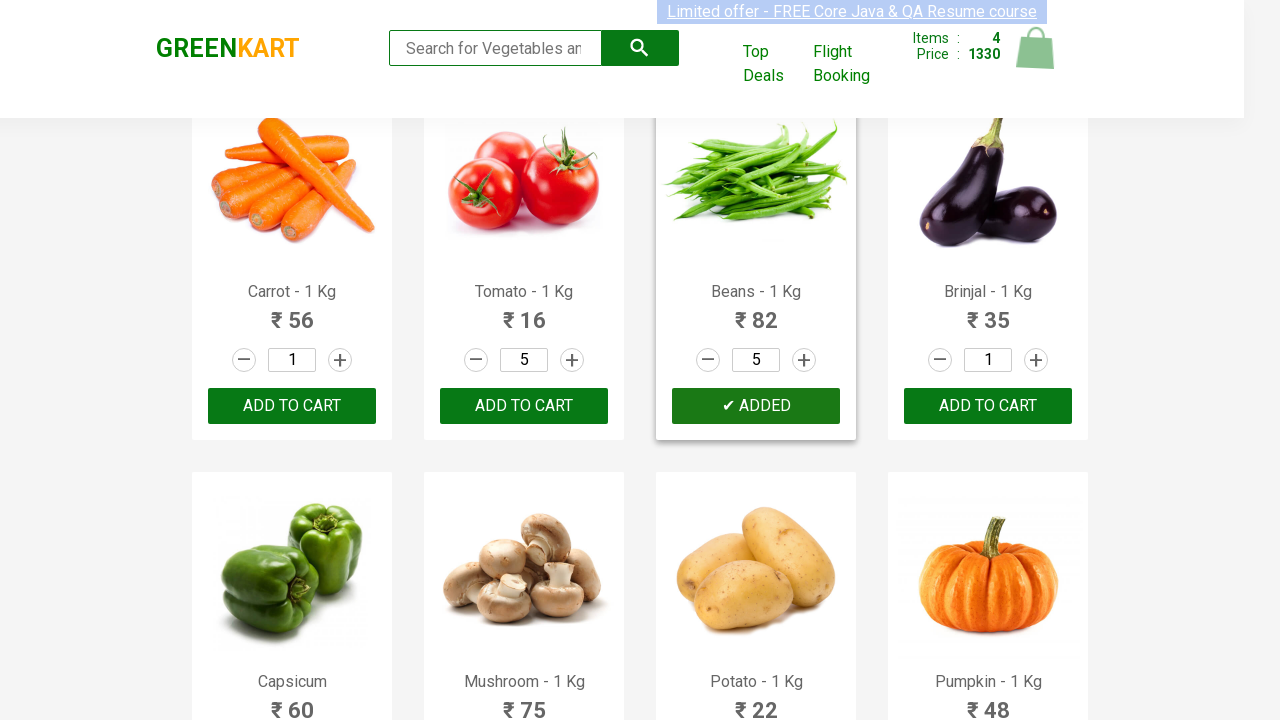

All 4 vegetables added to cart
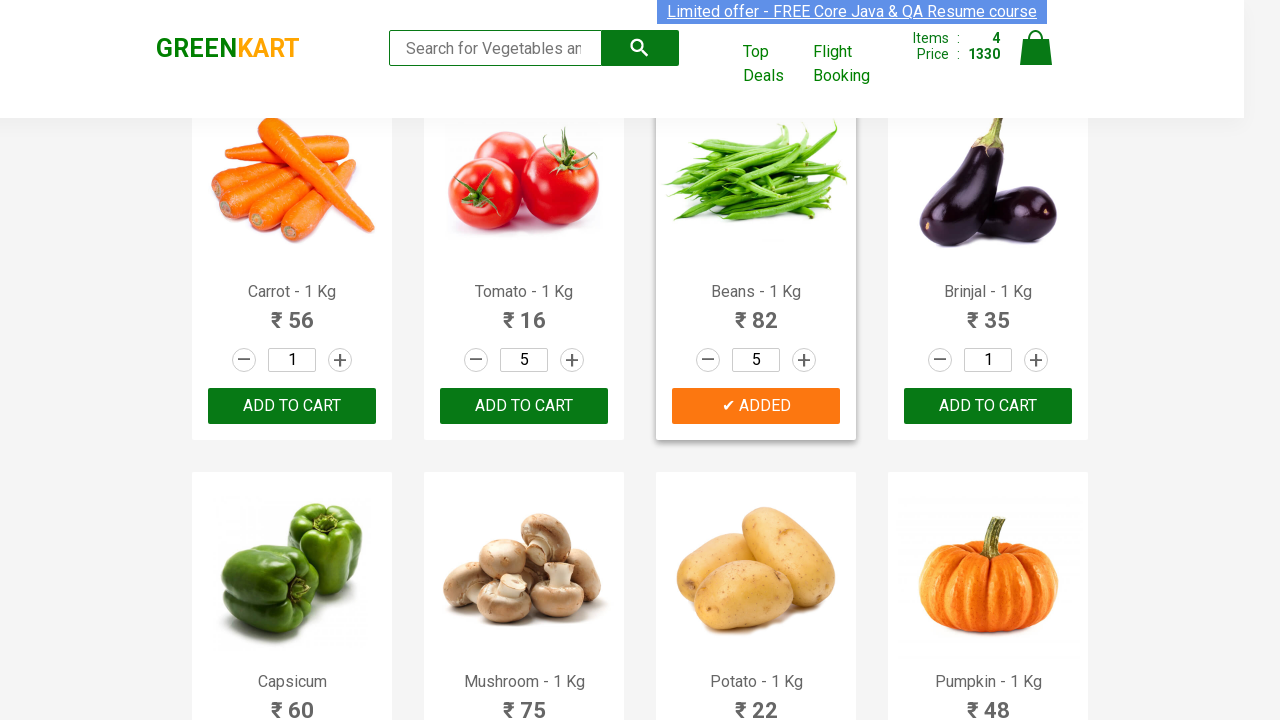

Clicked on cart icon to view cart at (1036, 59) on .cart-icon
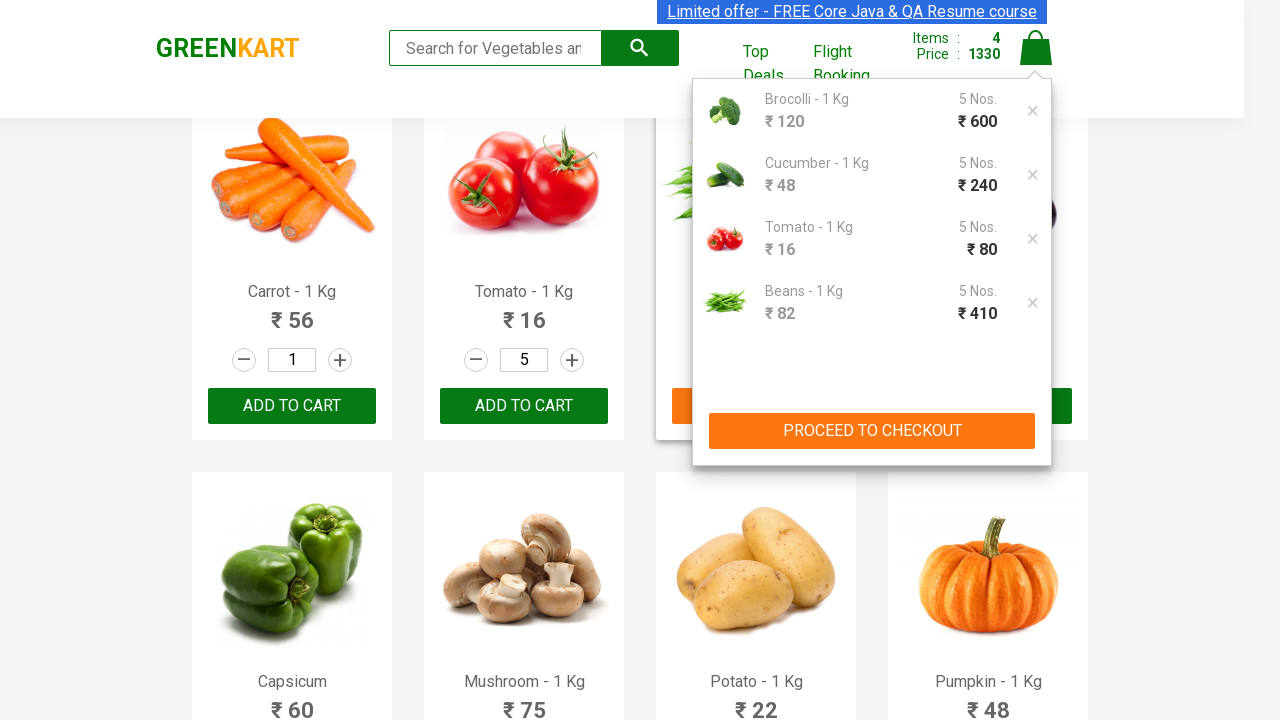

Clicked PROCEED TO CHECKOUT button at (872, 431) on xpath=//button[contains(text(),'PROCEED TO CHECKOUT')]
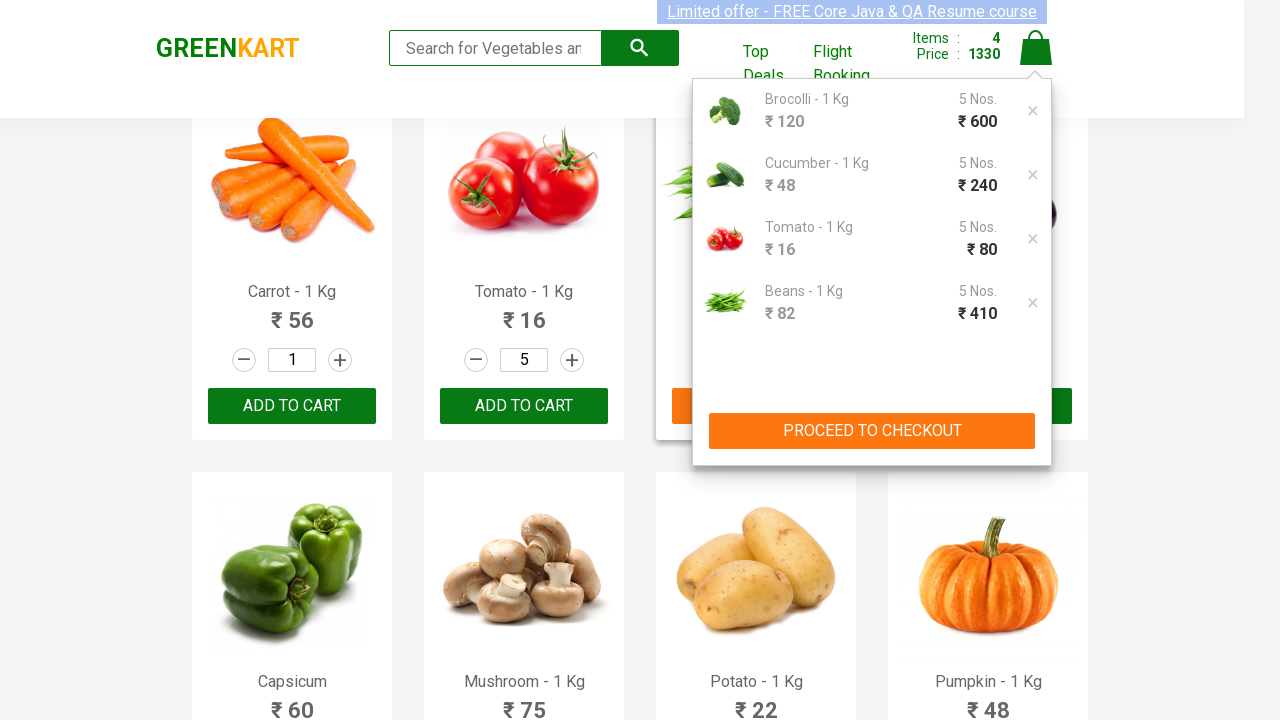

Filled promo code field with 'rahulshettyacademy' on .promocode
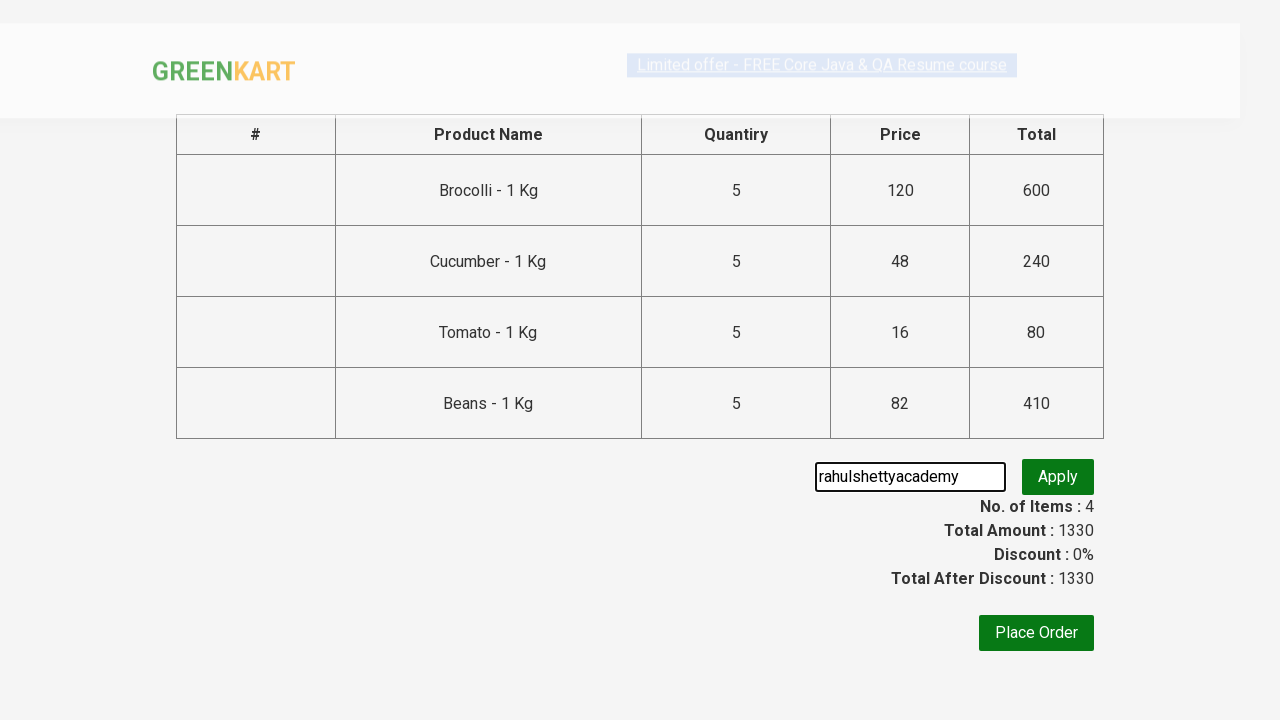

Clicked promo code apply button at (1058, 477) on .promoBtn
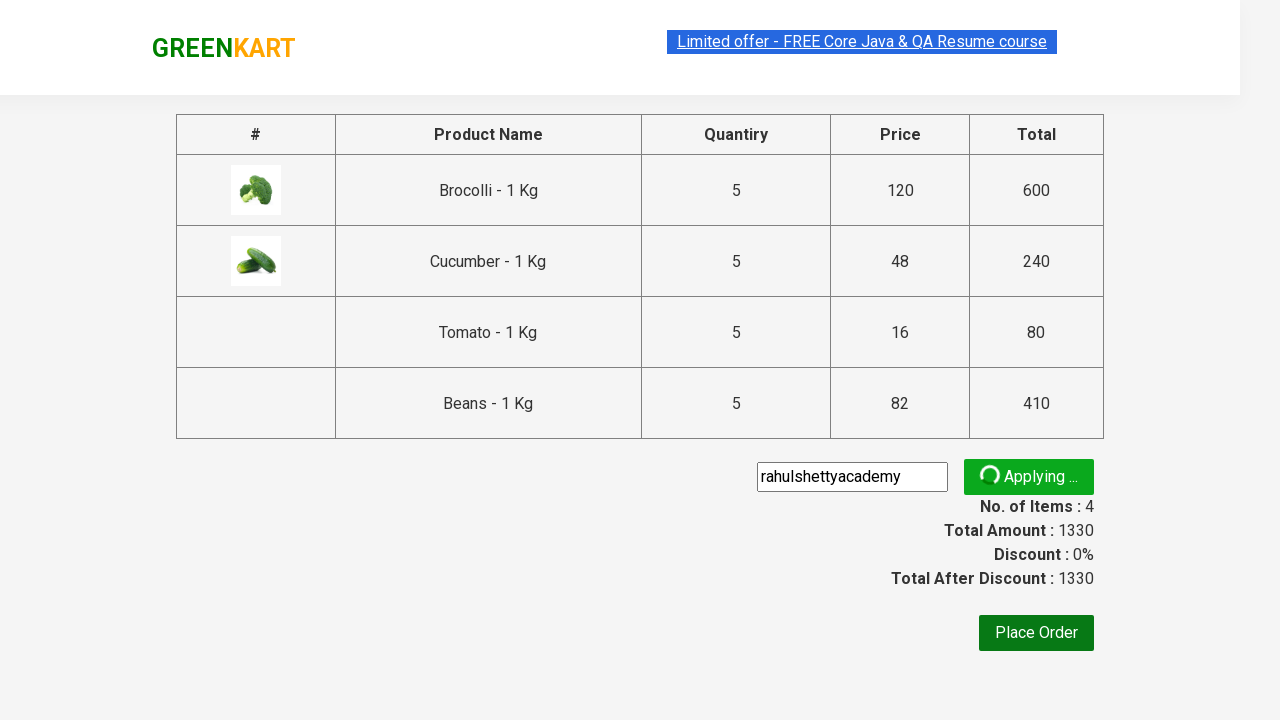

Waited 10 seconds for promo code to be applied
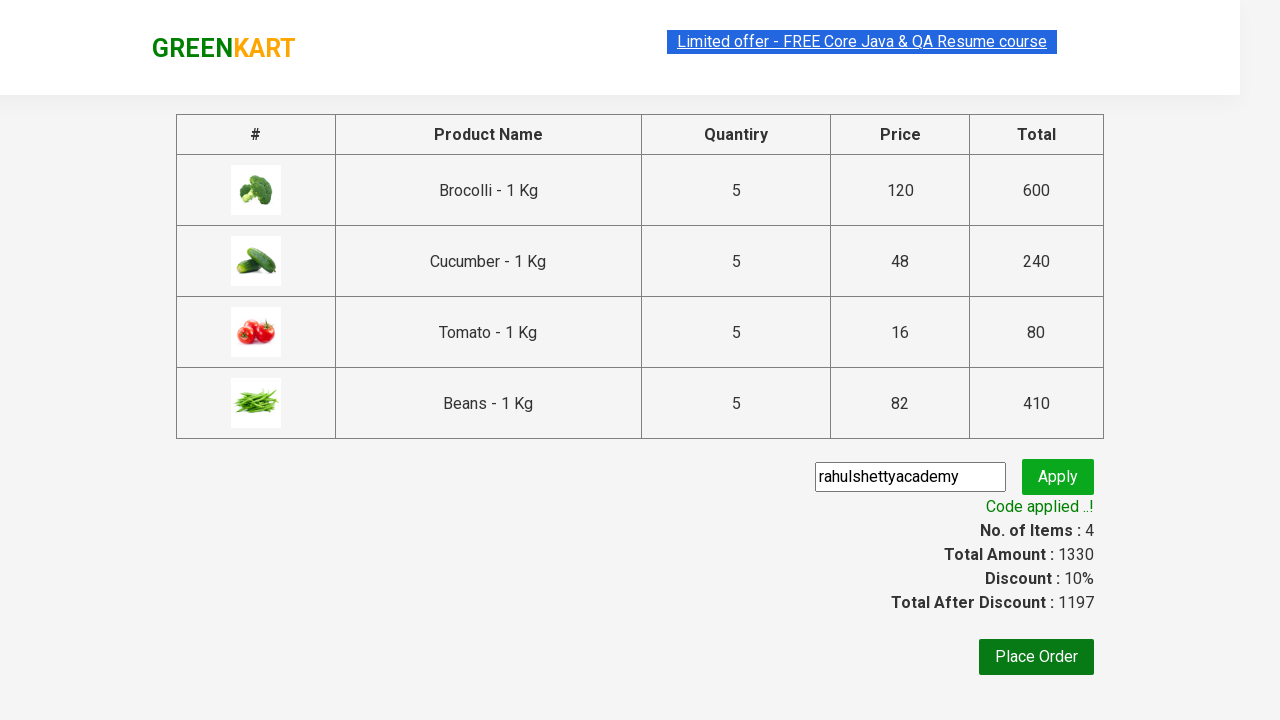

Clicked Place Order button at (1036, 657) on xpath=//button[contains(text(),'Place Order')]
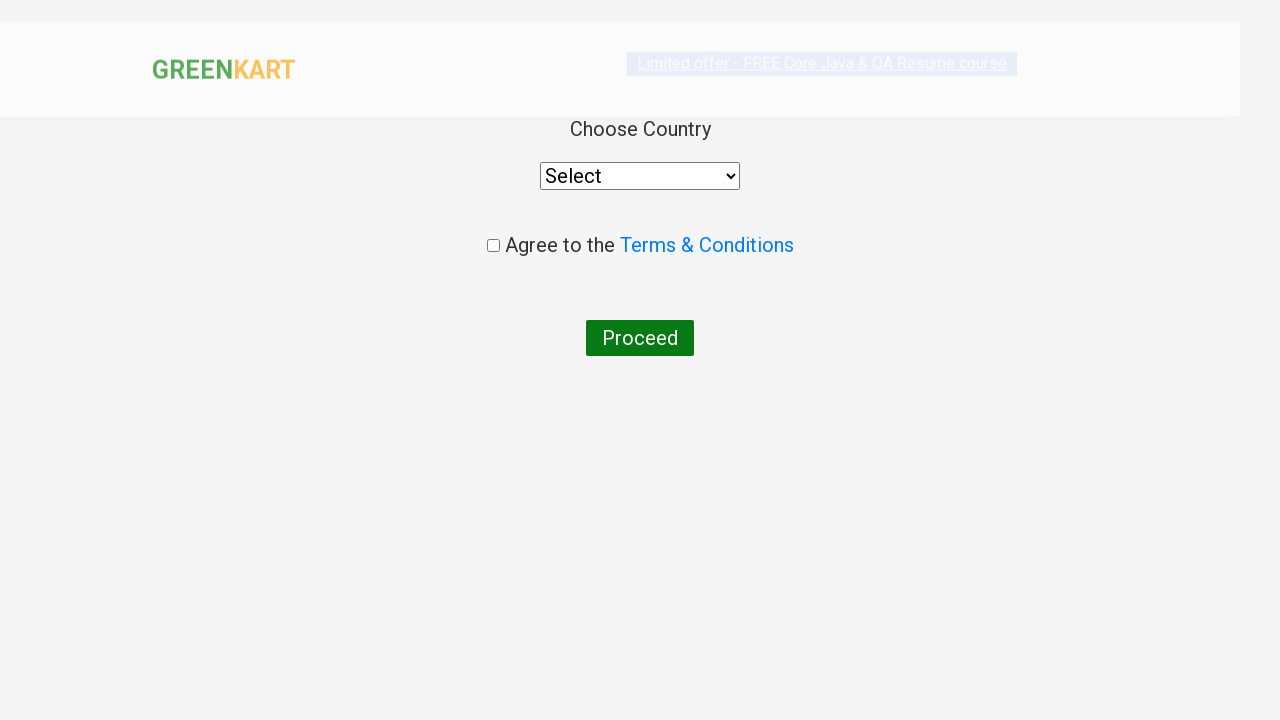

Waited 1 second for order form to load
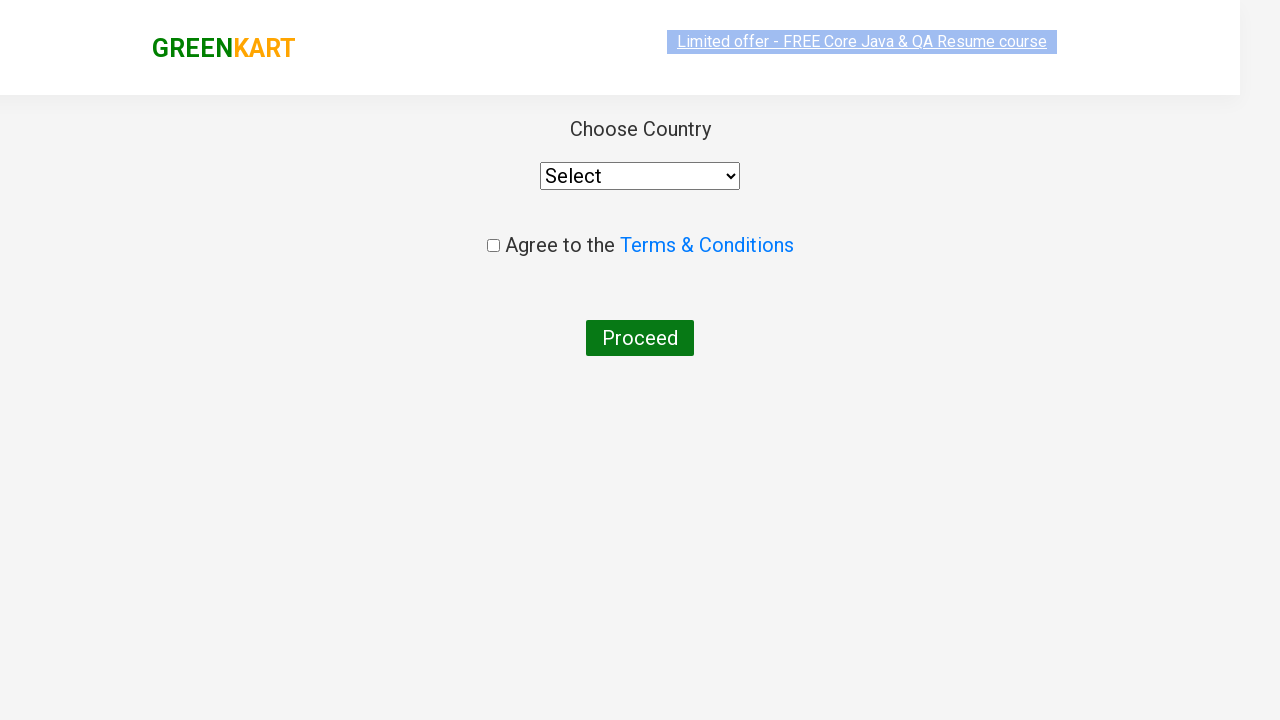

Selected 'India' from country dropdown on //div[@class='wrapperTwo']//select
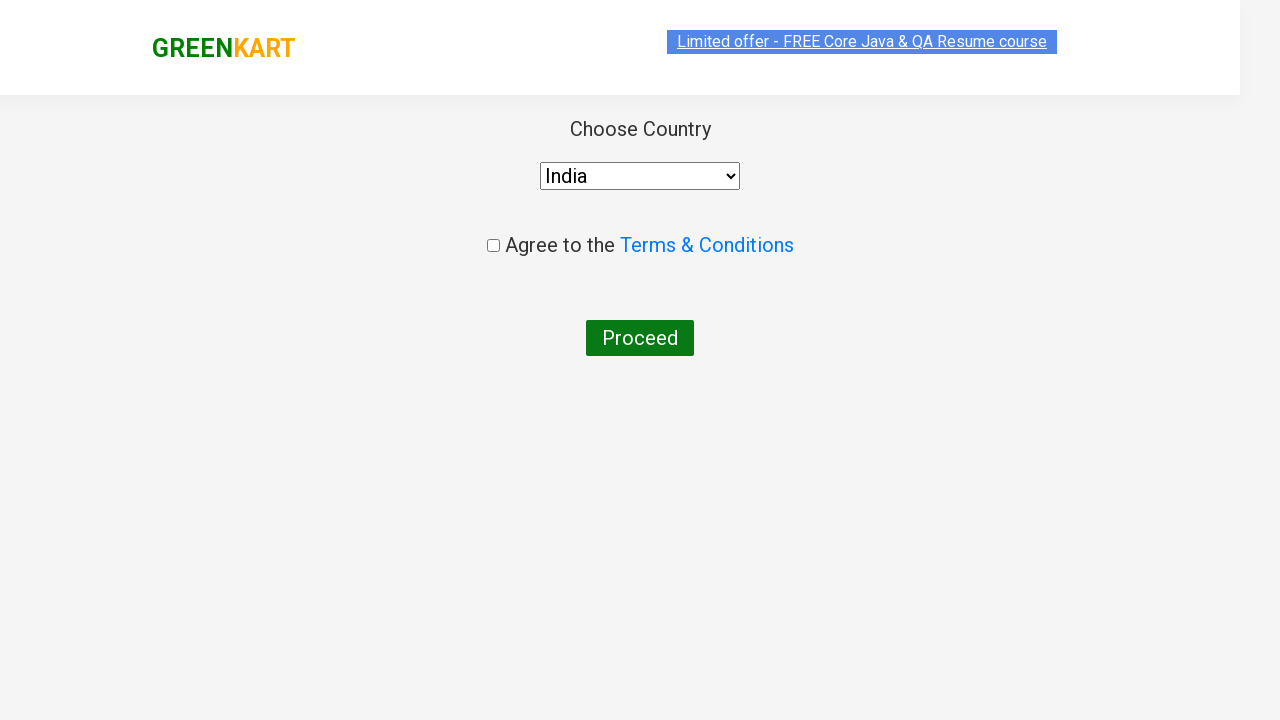

Clicked checkbox to accept terms and conditions at (493, 246) on .chkAgree
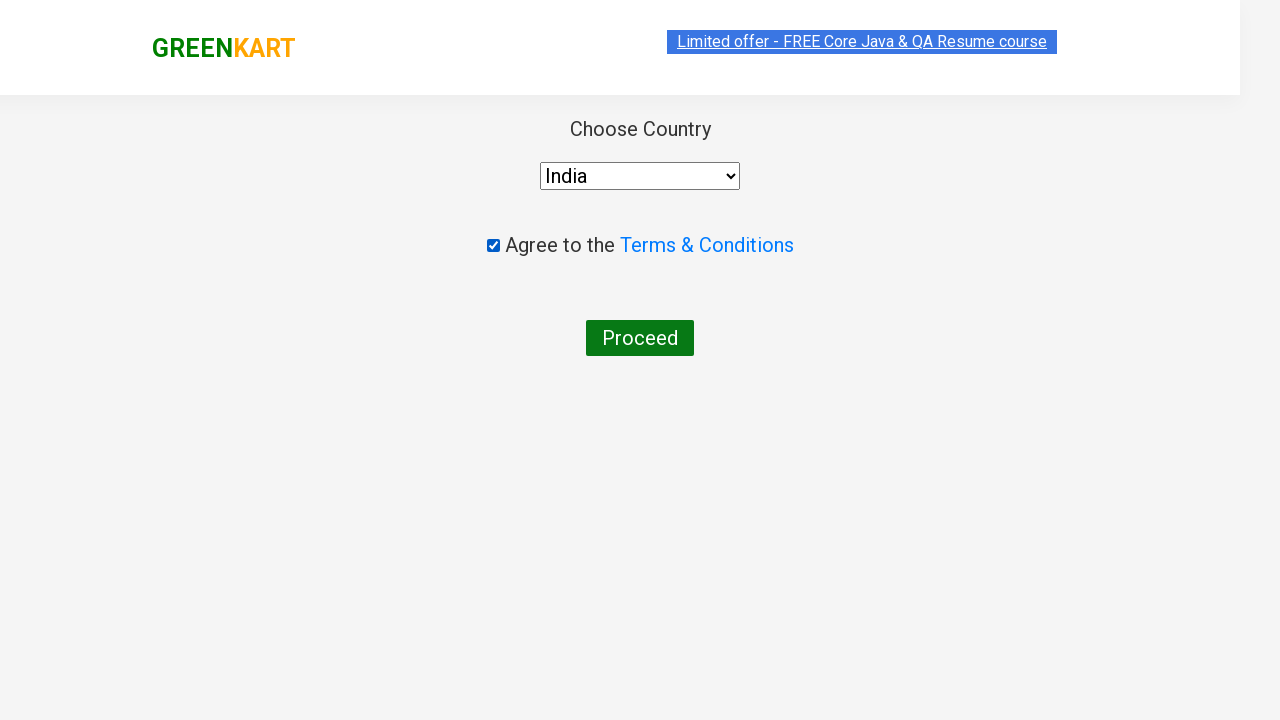

Clicked Proceed button to complete checkout at (640, 338) on xpath=//button[contains(text(),'Proceed')]
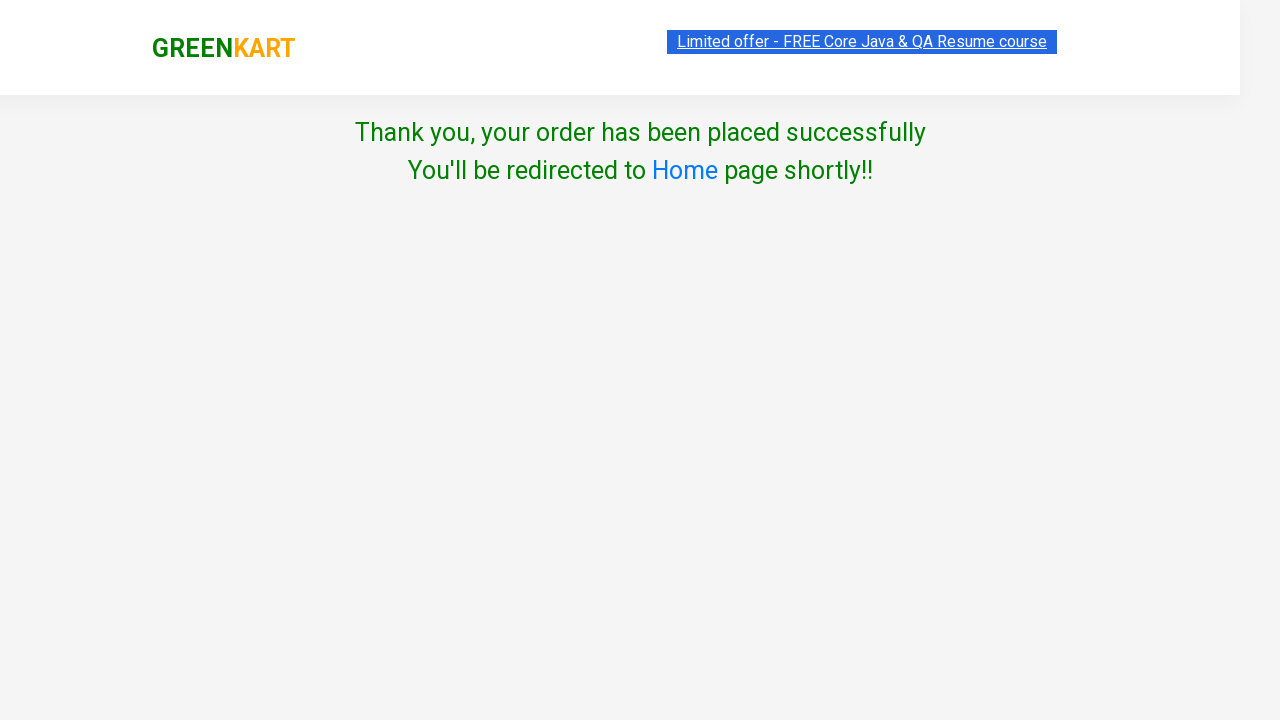

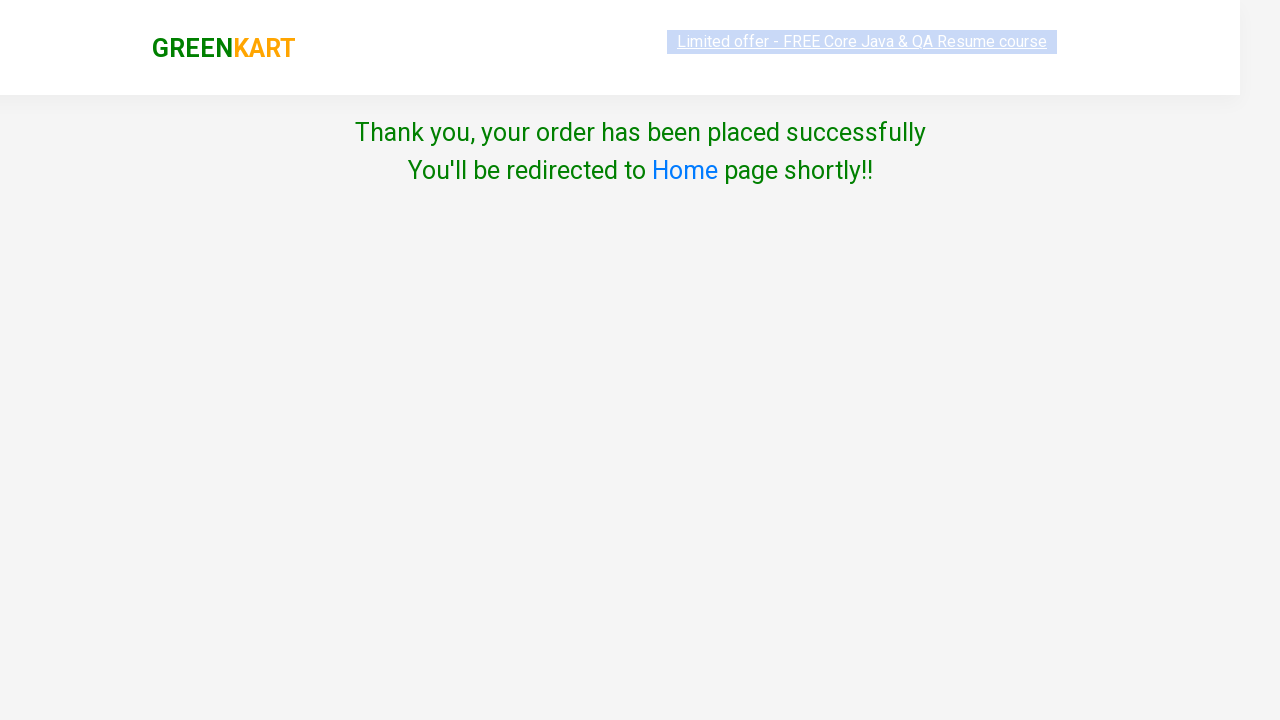